Tests adding multiple records to a web table form by filling name, age fields and selecting a country from a dropdown, then submitting each record. The test adds 10 records with various data.

Starting URL: https://claruswaysda.github.io/addRecordWebTable.html

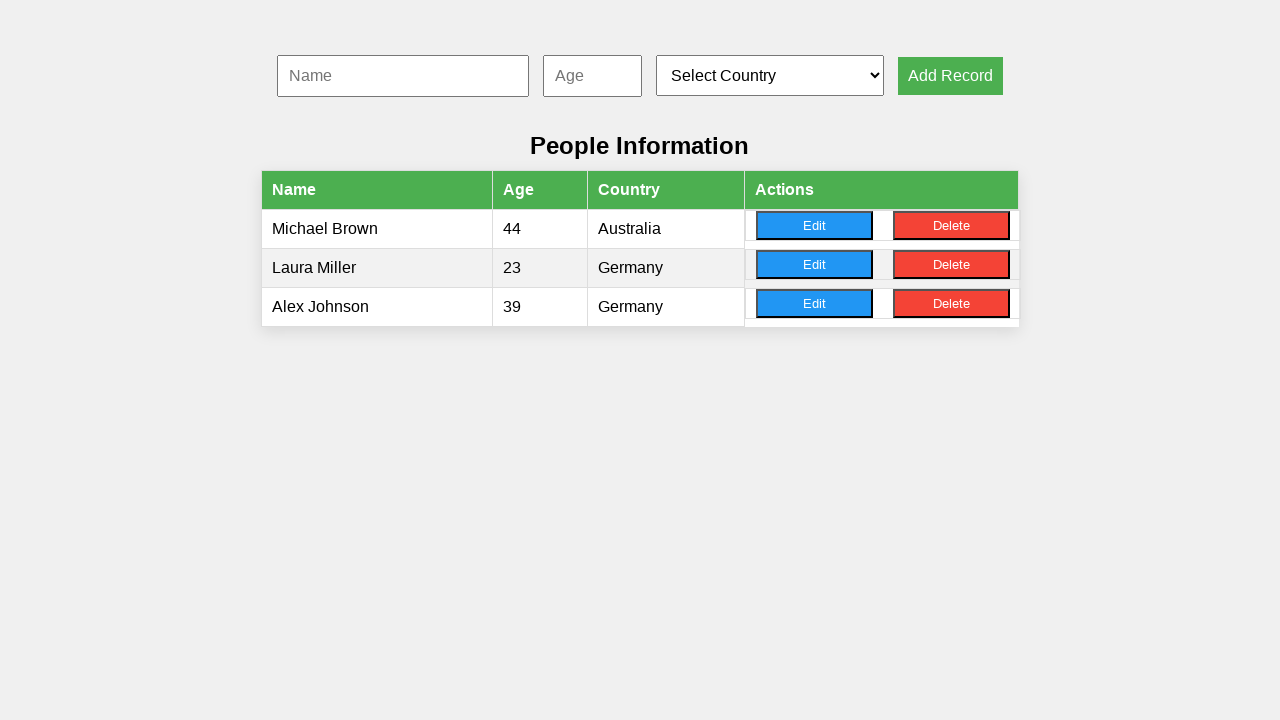

Navigated to addRecordWebTable.html
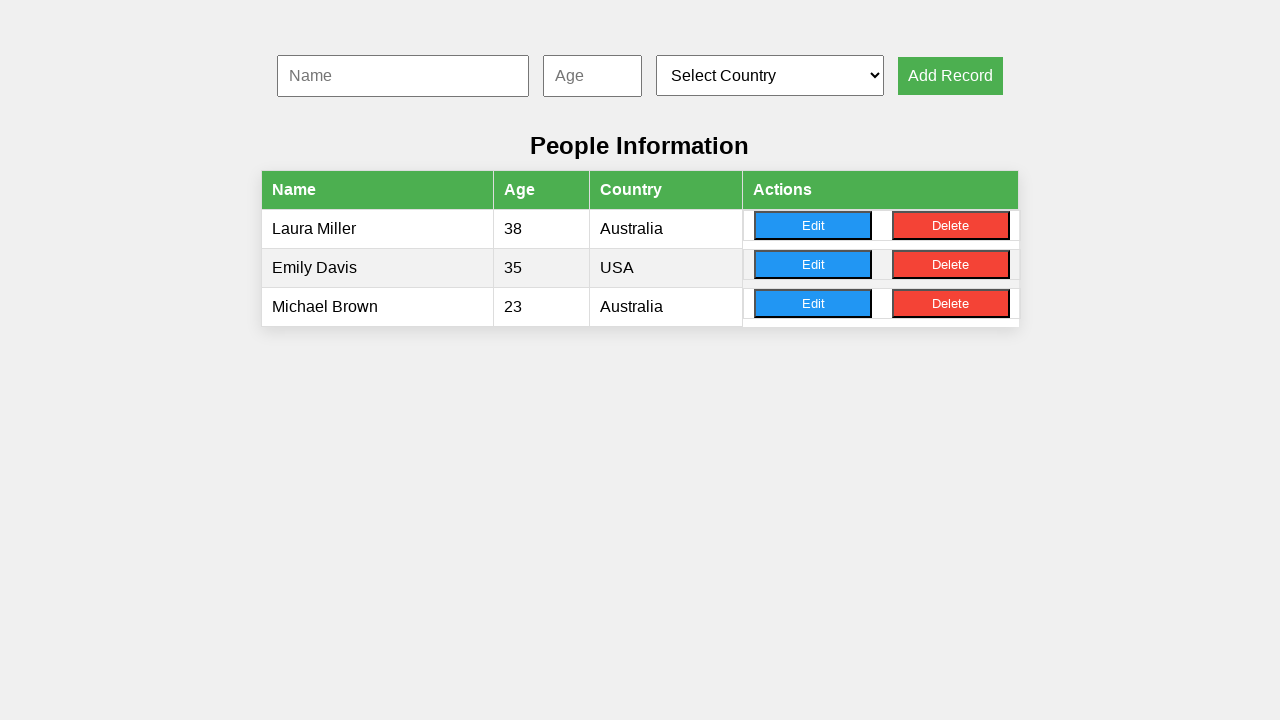

Filled name field with 'James' for record 1 on #nameInput
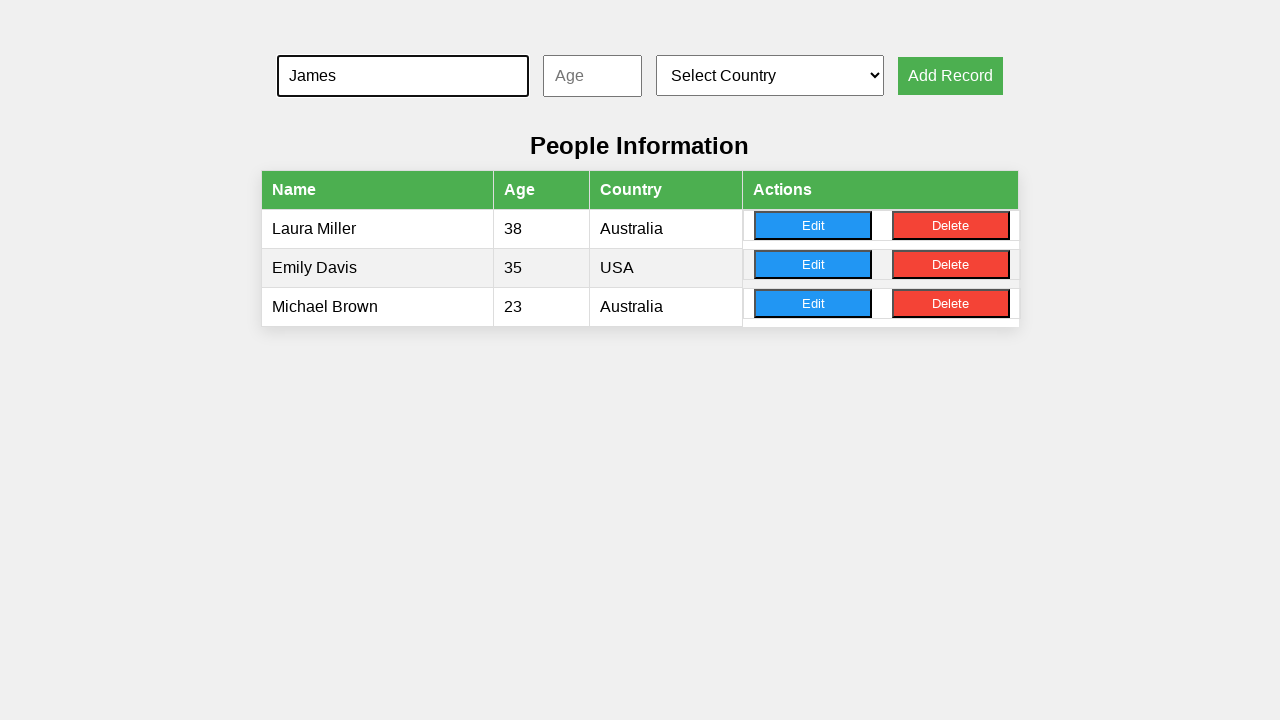

Filled age field with '25' for record 1 on #ageInput
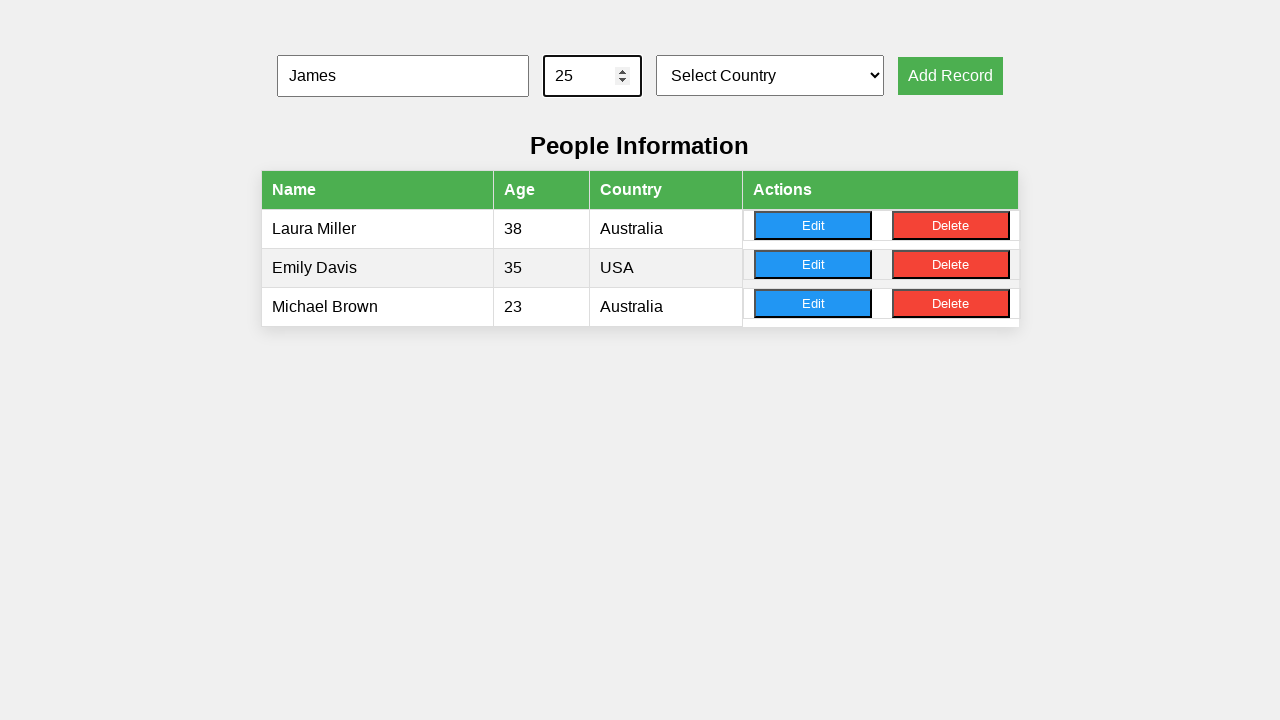

Selected country option at index 3 for record 1 on #countrySelect
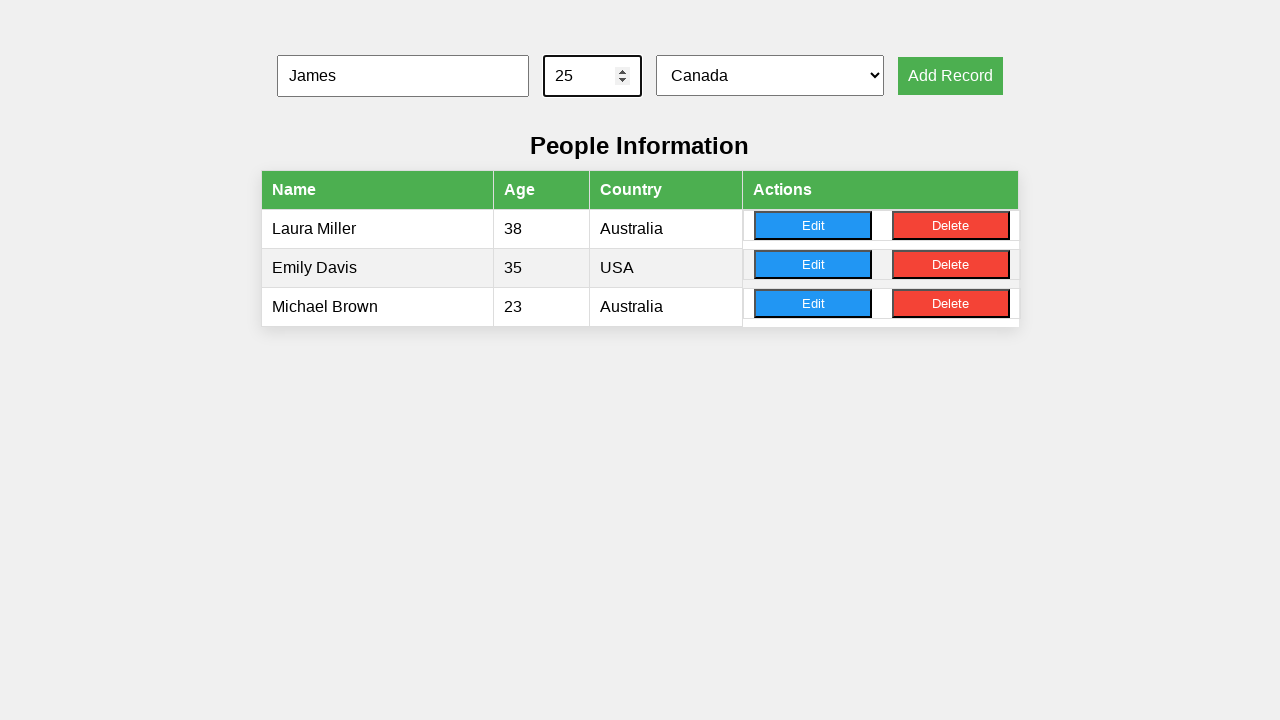

Clicked submit button to add record 1 at (950, 76) on button[onclick='addRecord()']
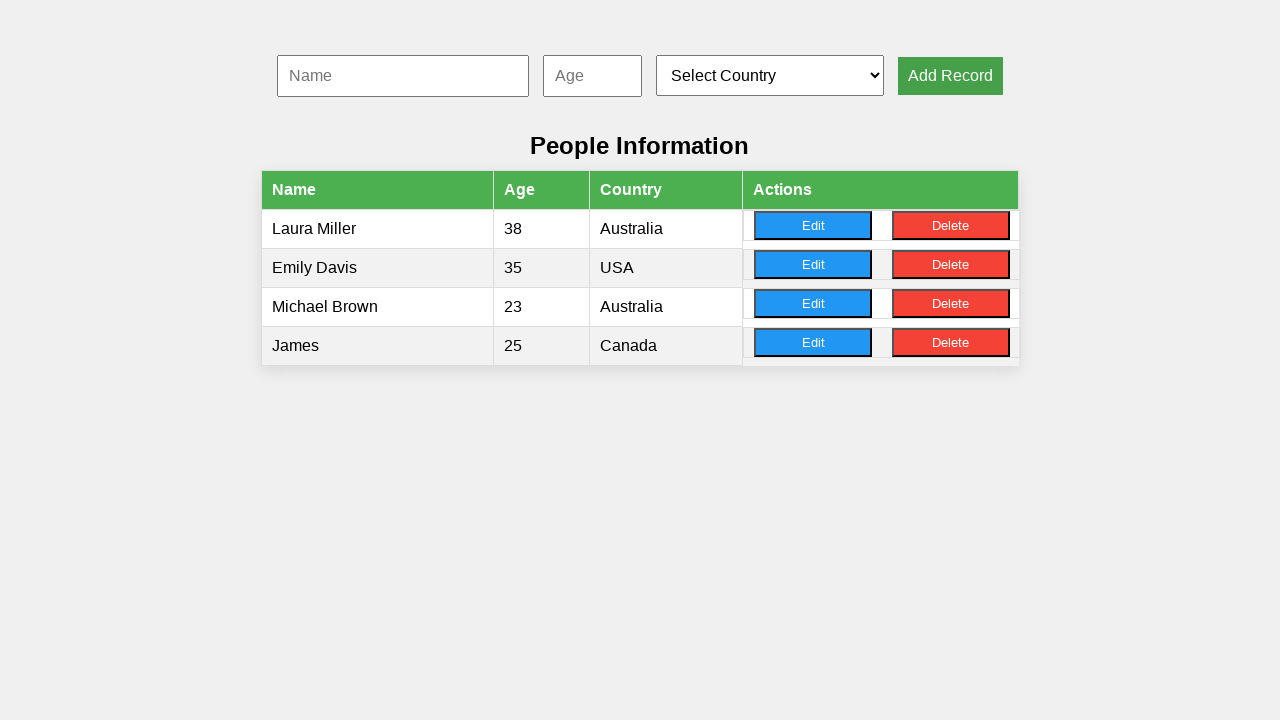

Waited 500ms for record 1 to be added
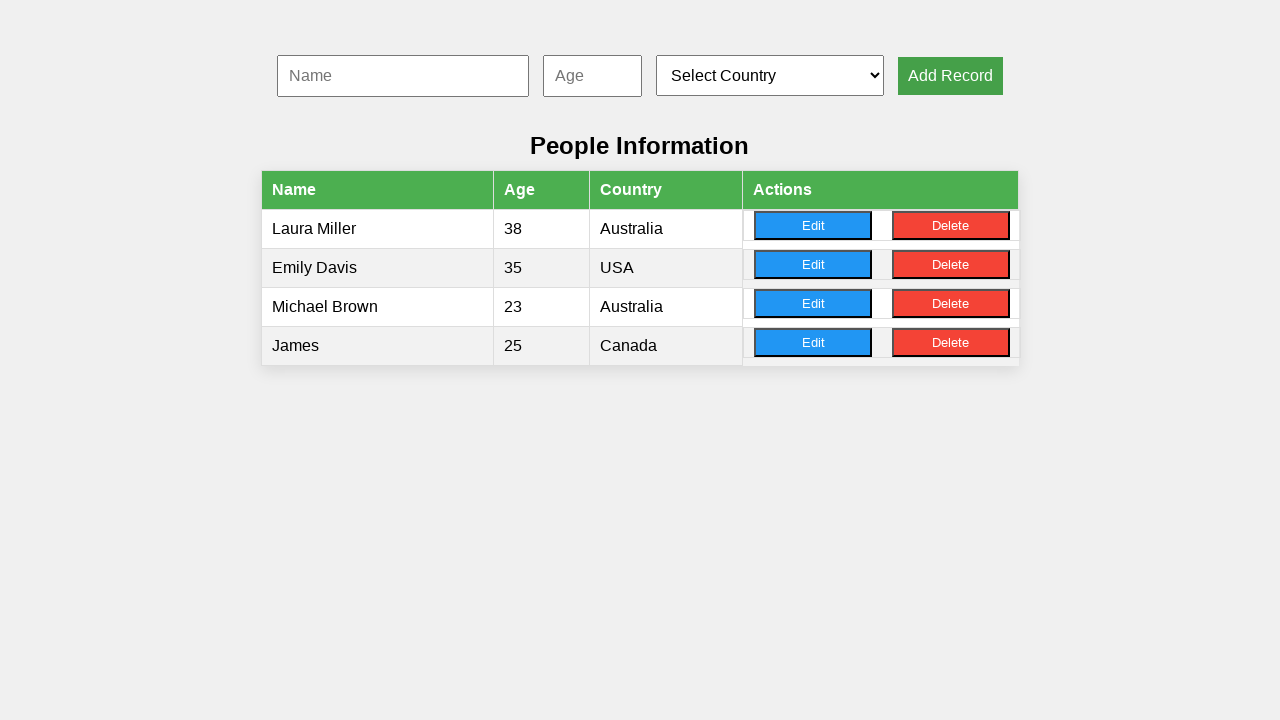

Filled name field with 'Emma' for record 2 on #nameInput
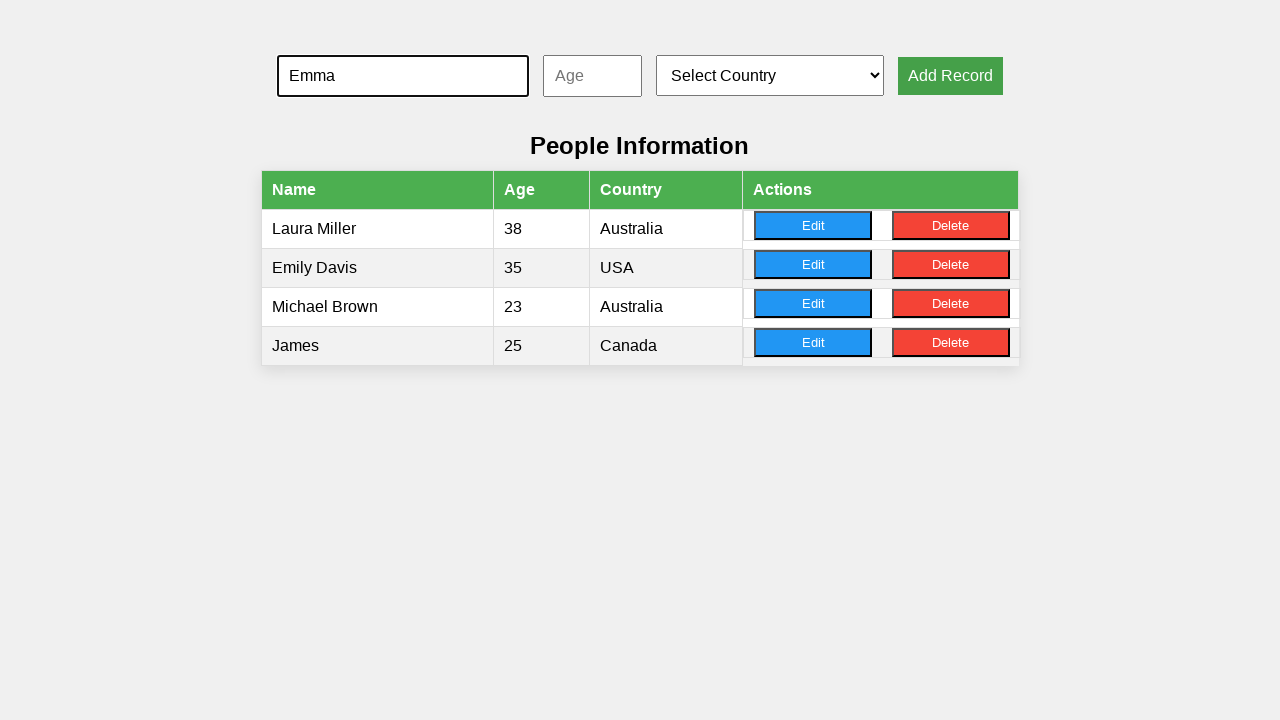

Filled age field with '34' for record 2 on #ageInput
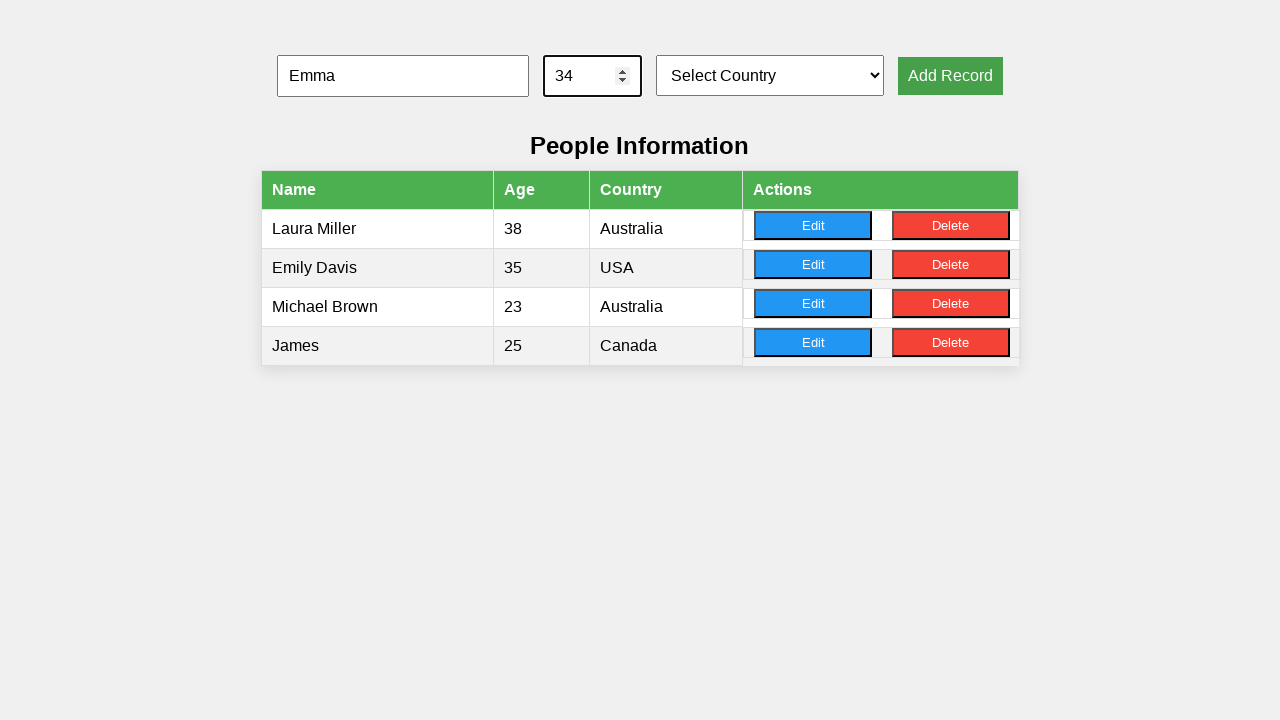

Selected country option at index 1 for record 2 on #countrySelect
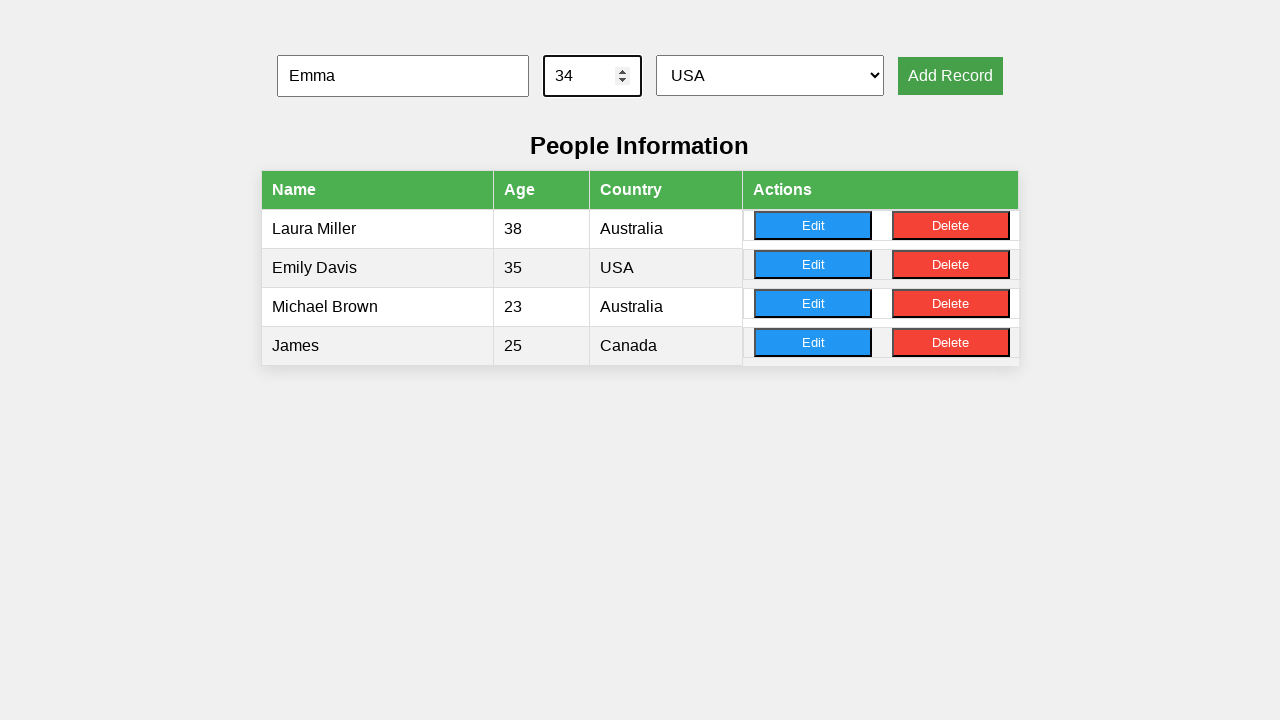

Clicked submit button to add record 2 at (950, 76) on button[onclick='addRecord()']
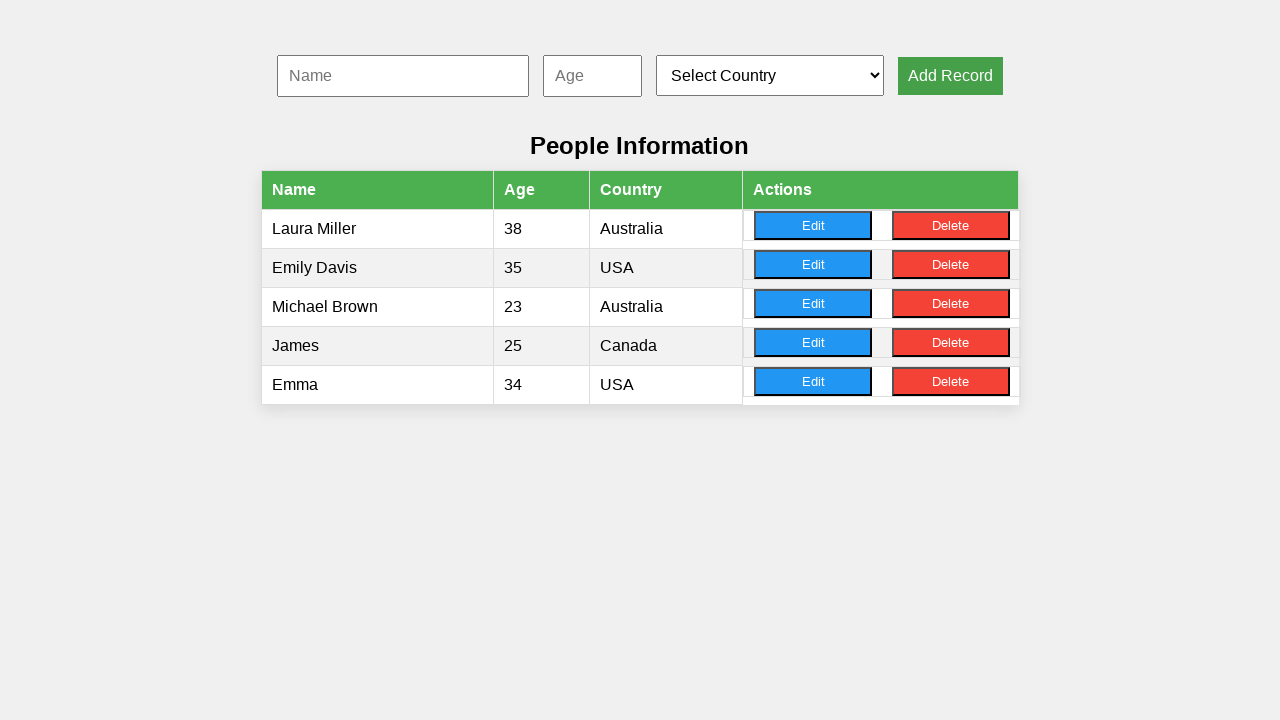

Waited 500ms for record 2 to be added
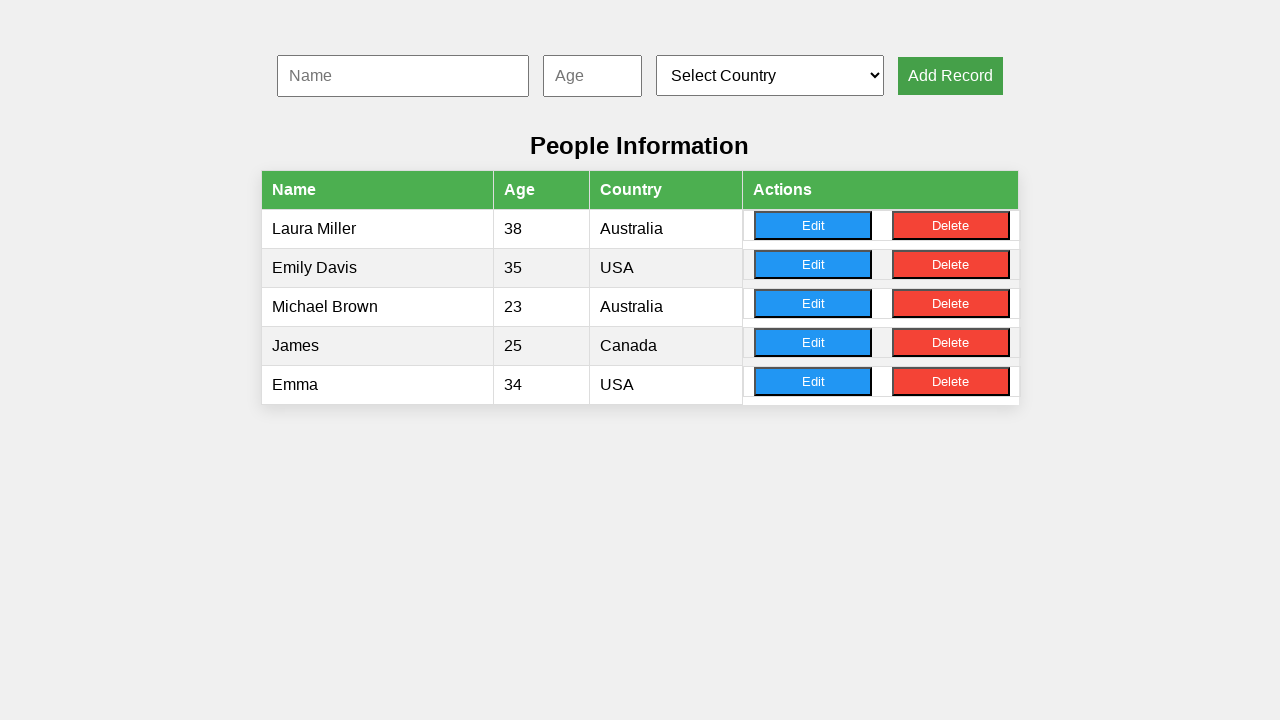

Filled name field with 'Michael' for record 3 on #nameInput
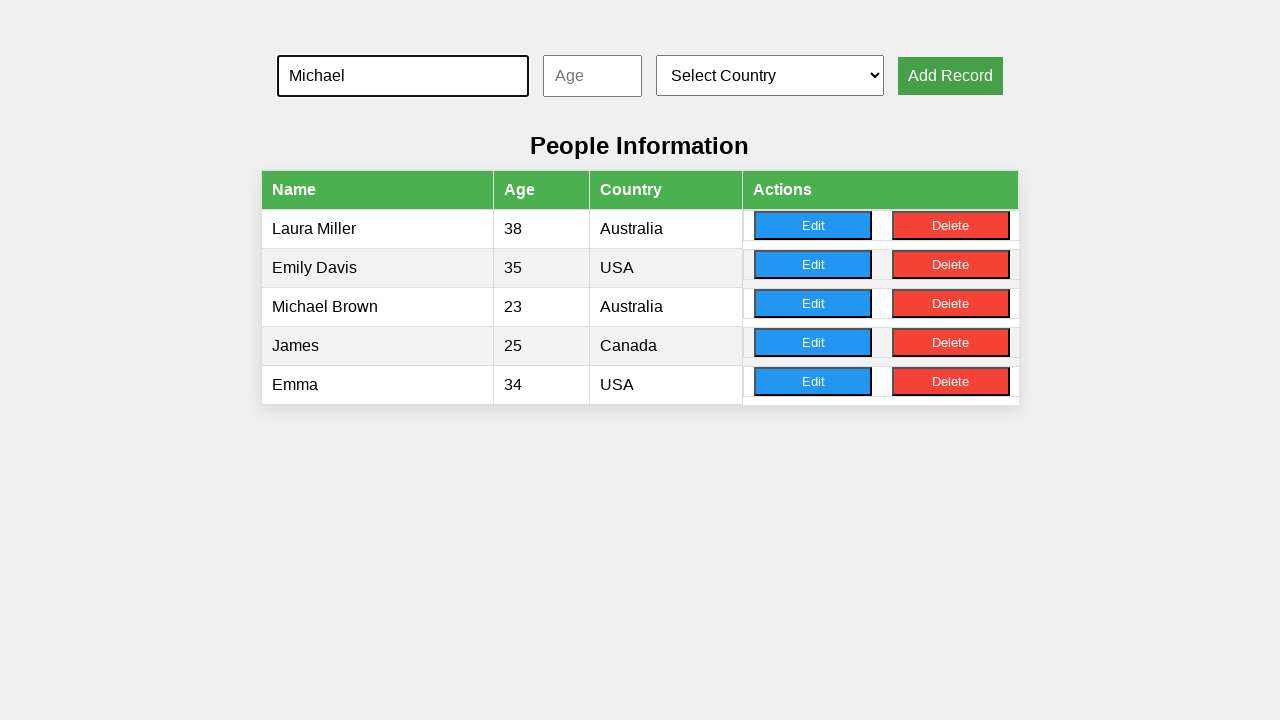

Filled age field with '19' for record 3 on #ageInput
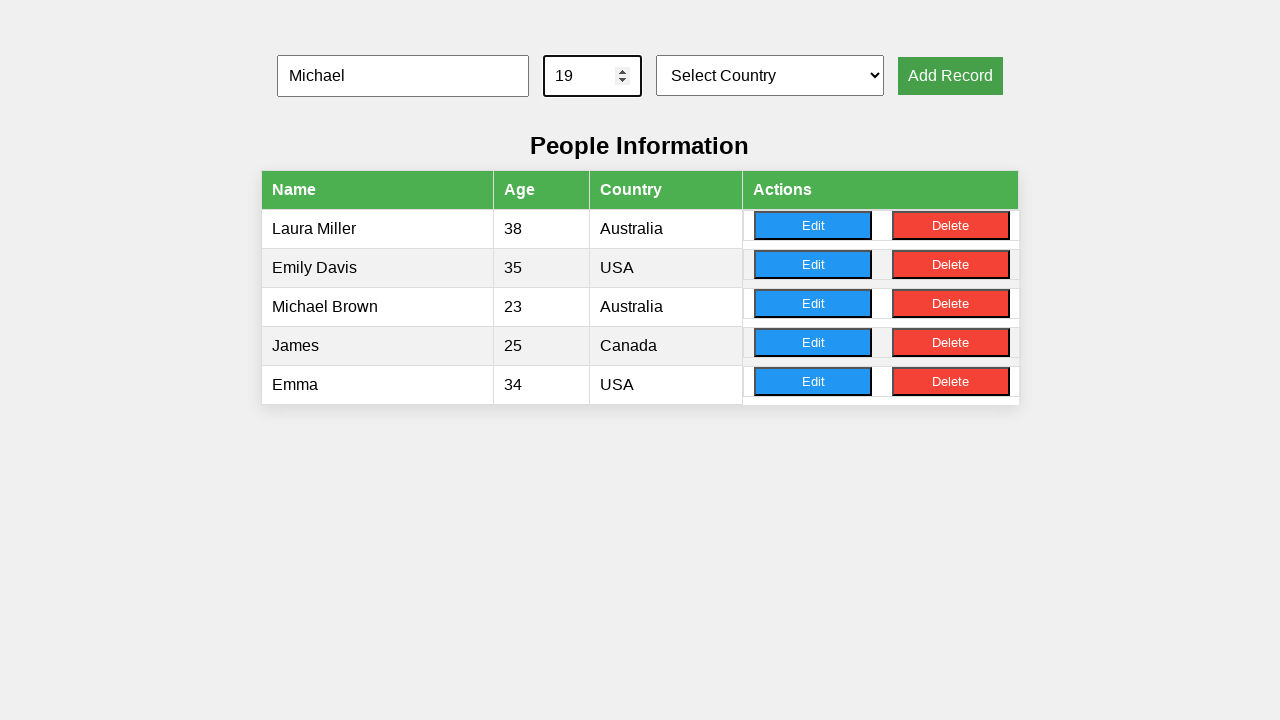

Selected country option at index 1 for record 3 on #countrySelect
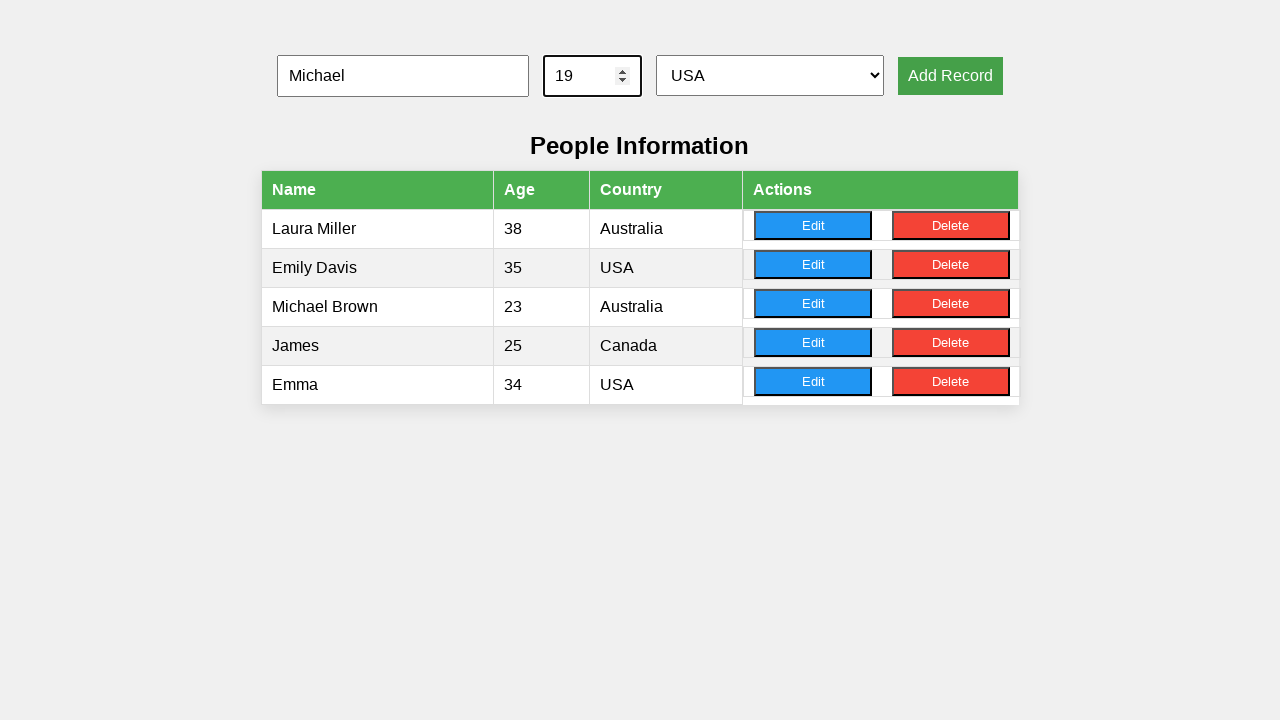

Clicked submit button to add record 3 at (950, 76) on button[onclick='addRecord()']
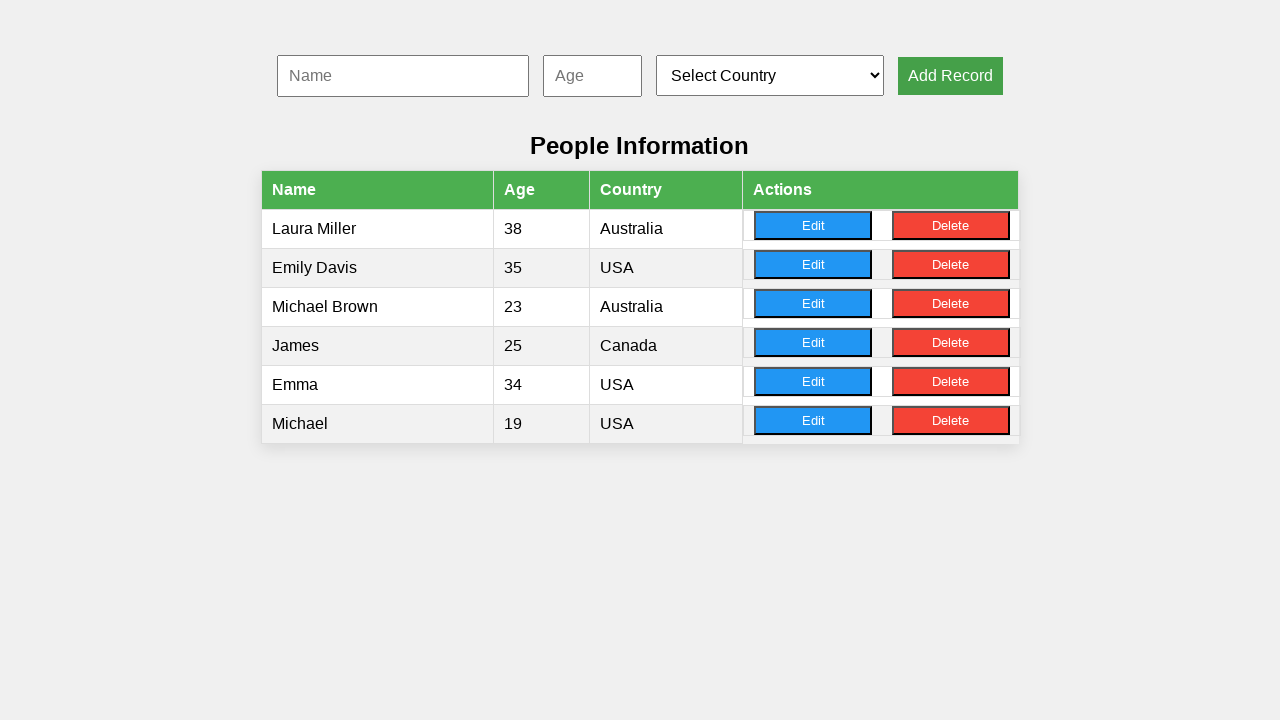

Waited 500ms for record 3 to be added
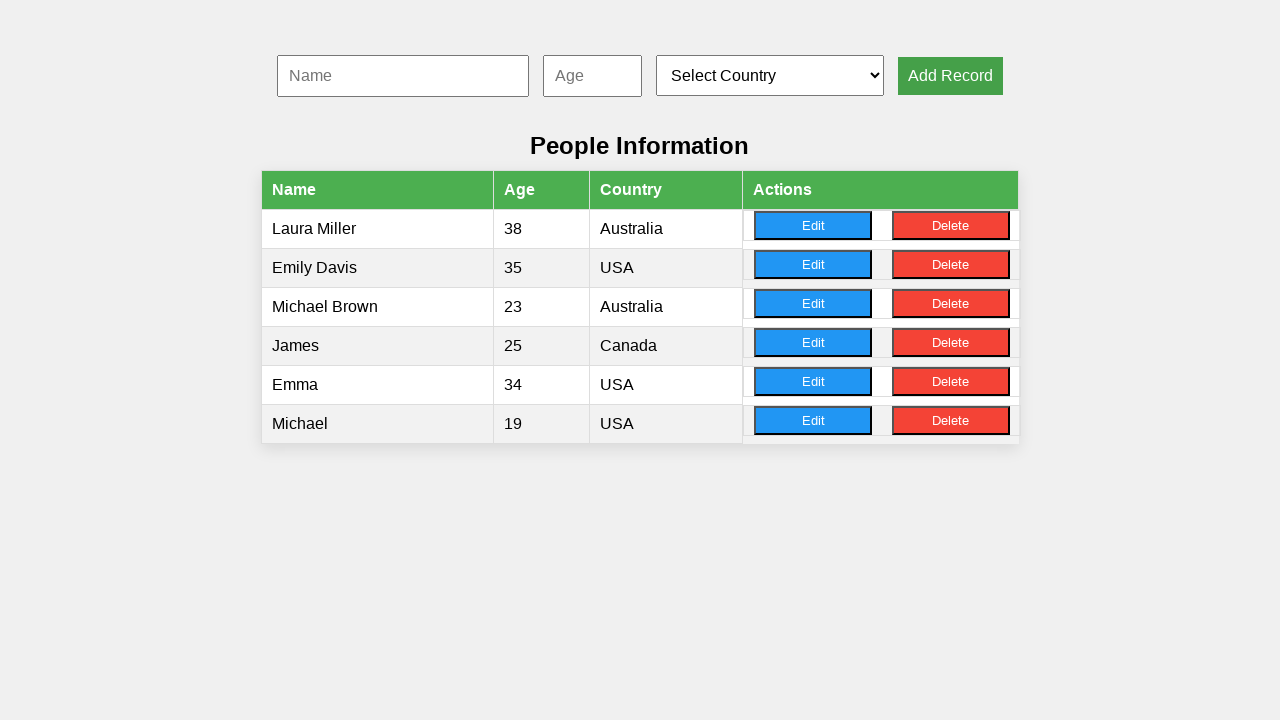

Filled name field with 'Sophia' for record 4 on #nameInput
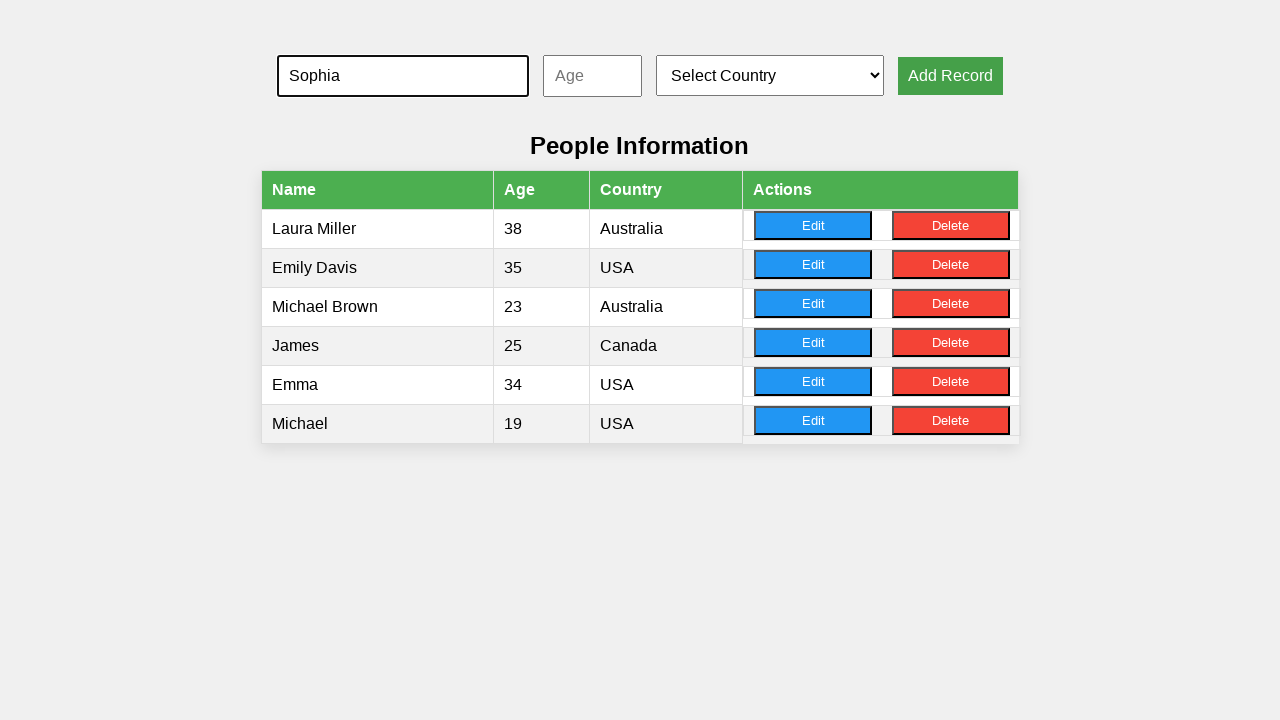

Filled age field with '45' for record 4 on #ageInput
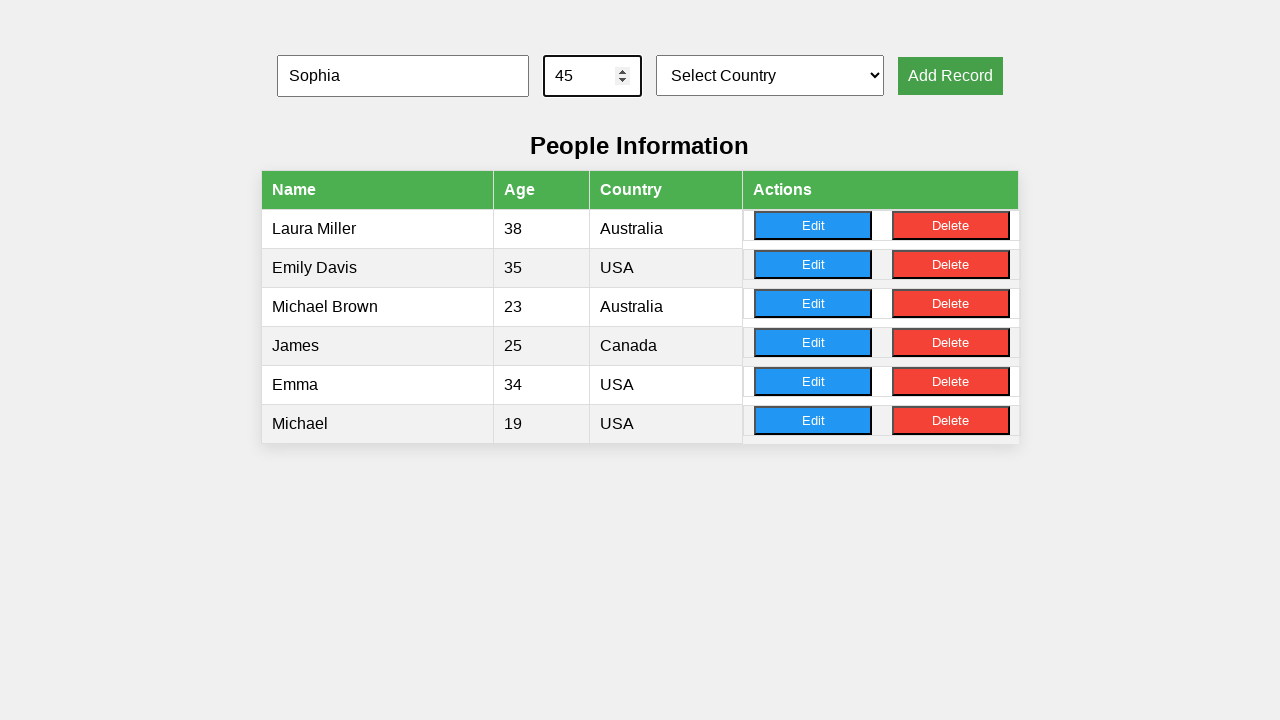

Selected country option at index 1 for record 4 on #countrySelect
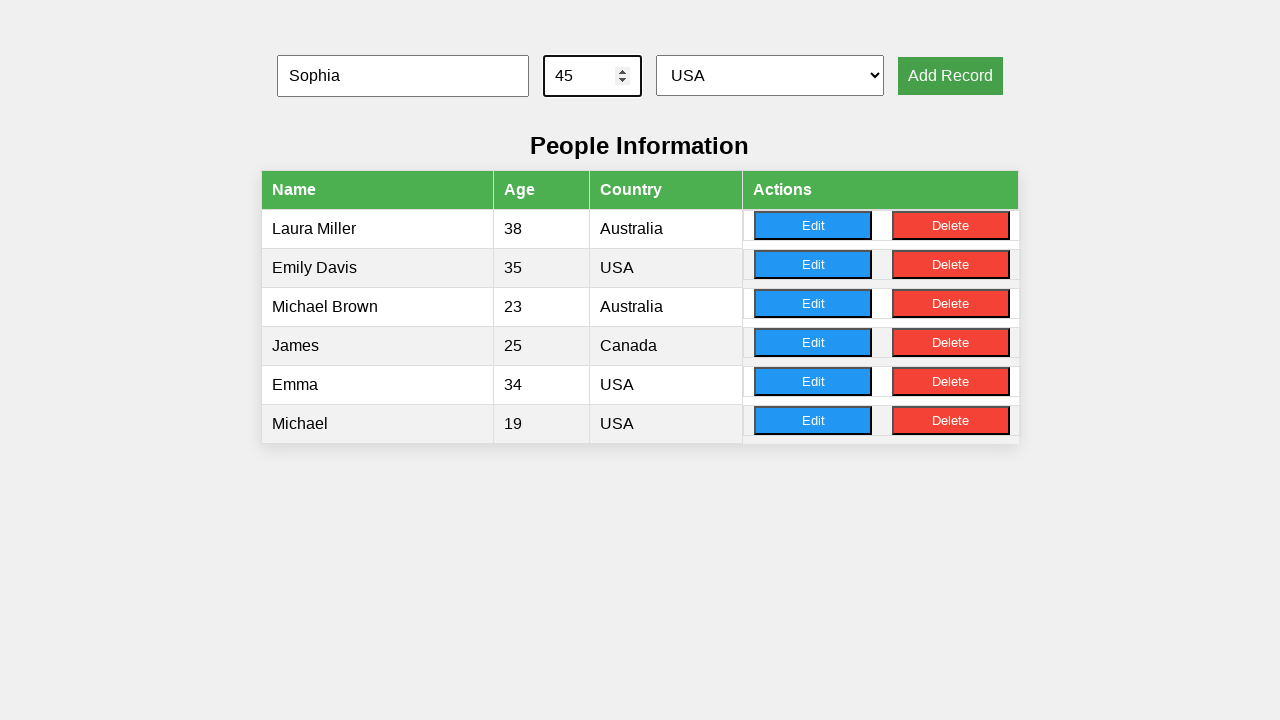

Clicked submit button to add record 4 at (950, 76) on button[onclick='addRecord()']
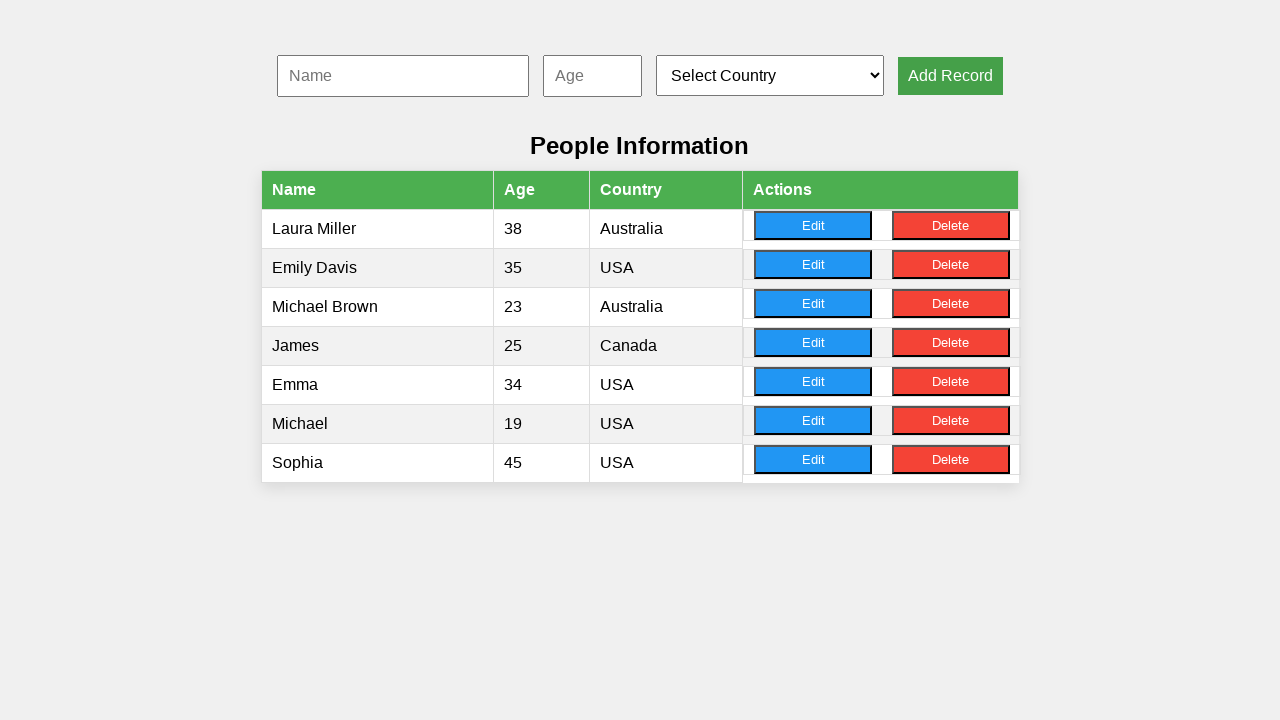

Waited 500ms for record 4 to be added
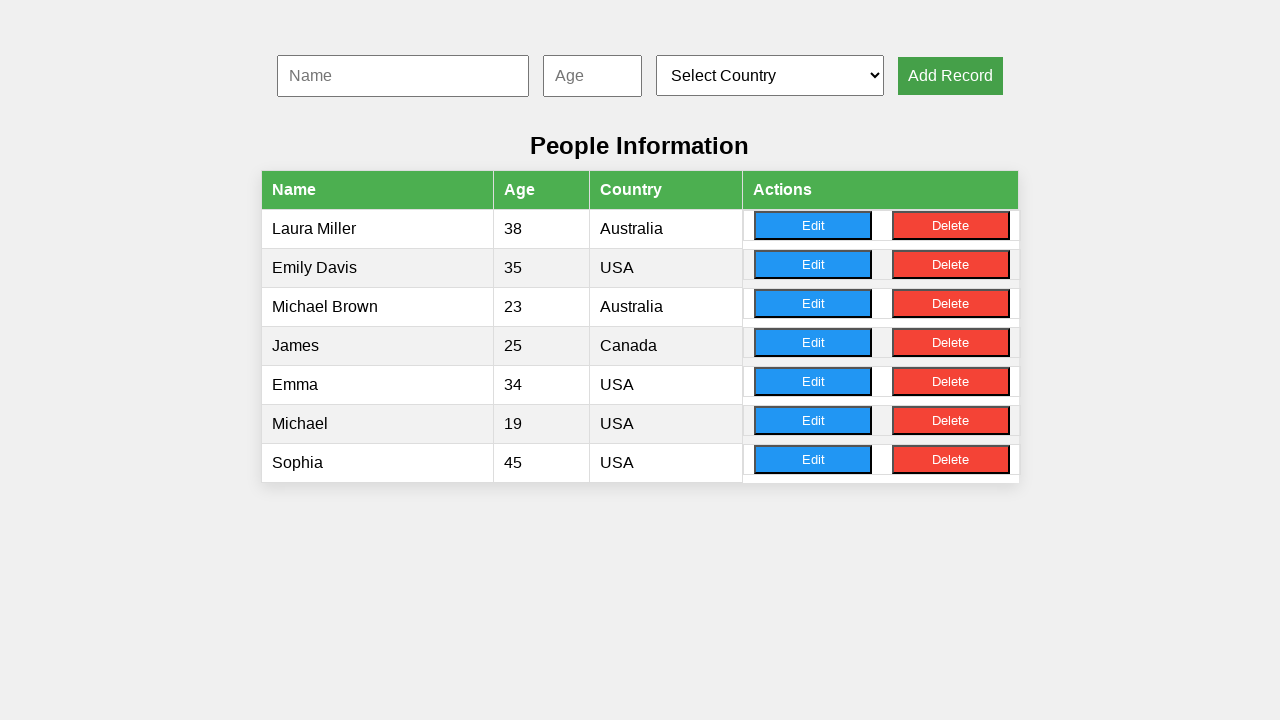

Filled name field with 'William' for record 5 on #nameInput
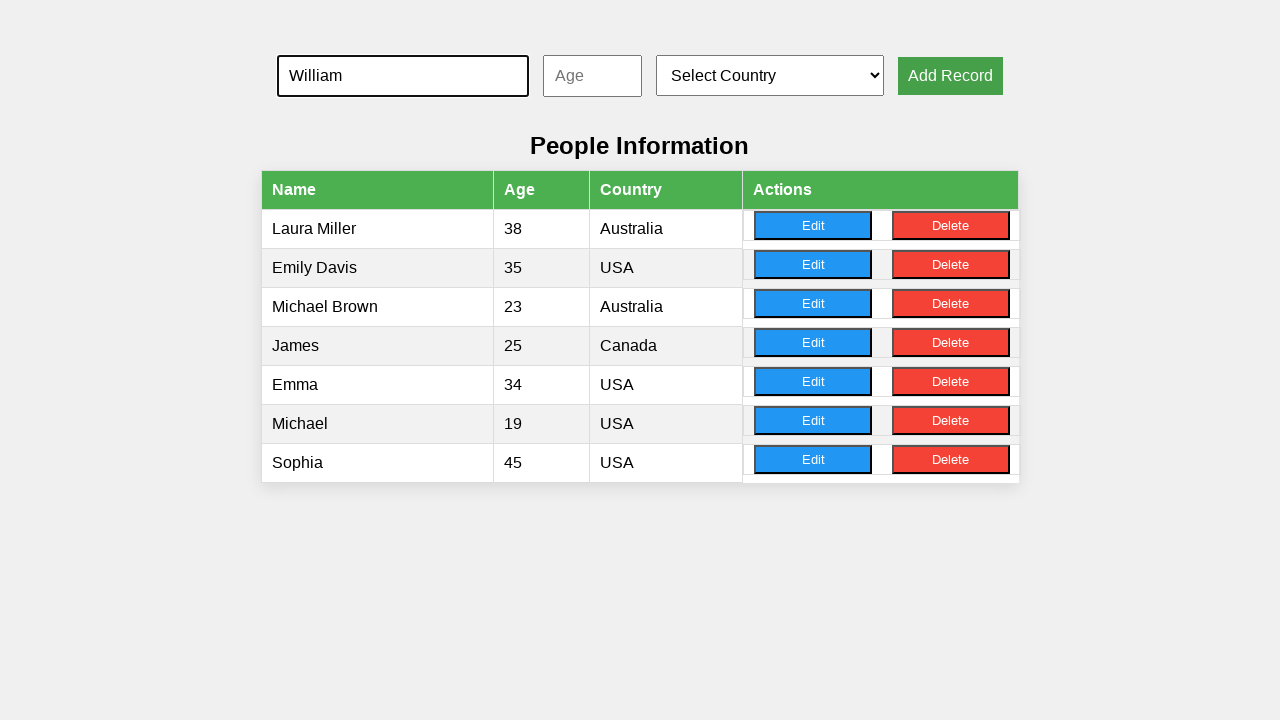

Filled age field with '28' for record 5 on #ageInput
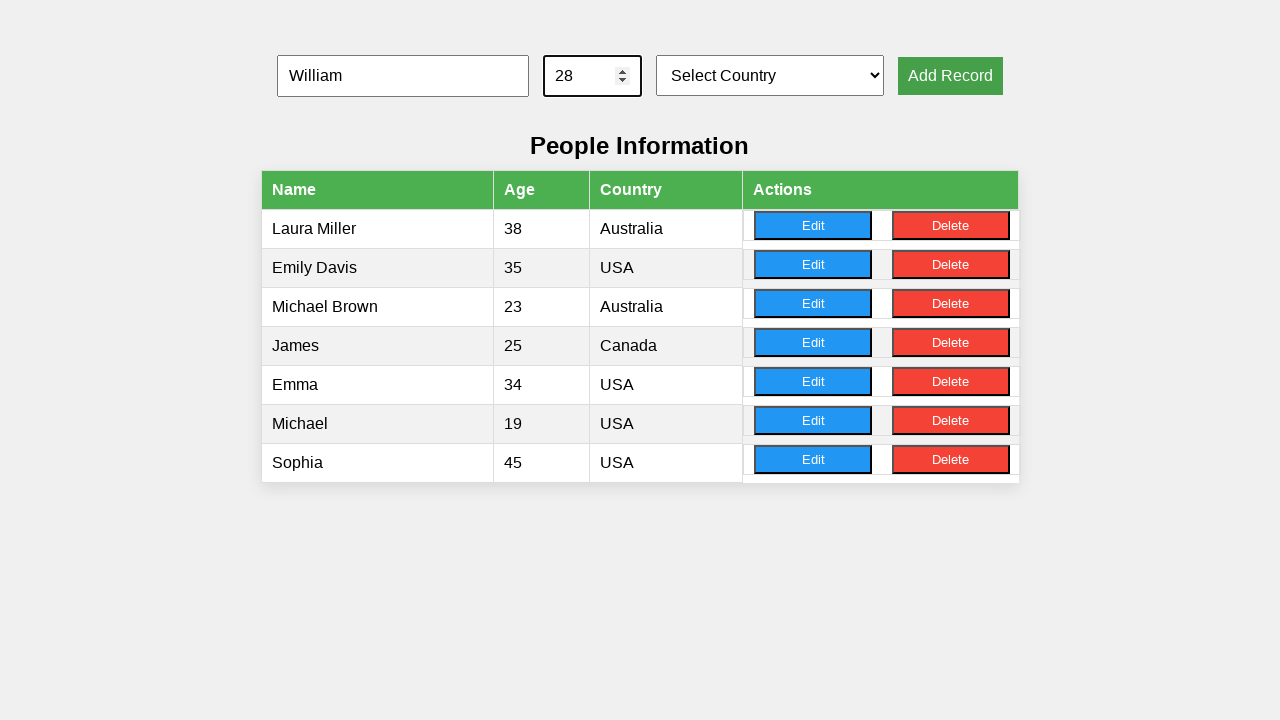

Selected country option at index 3 for record 5 on #countrySelect
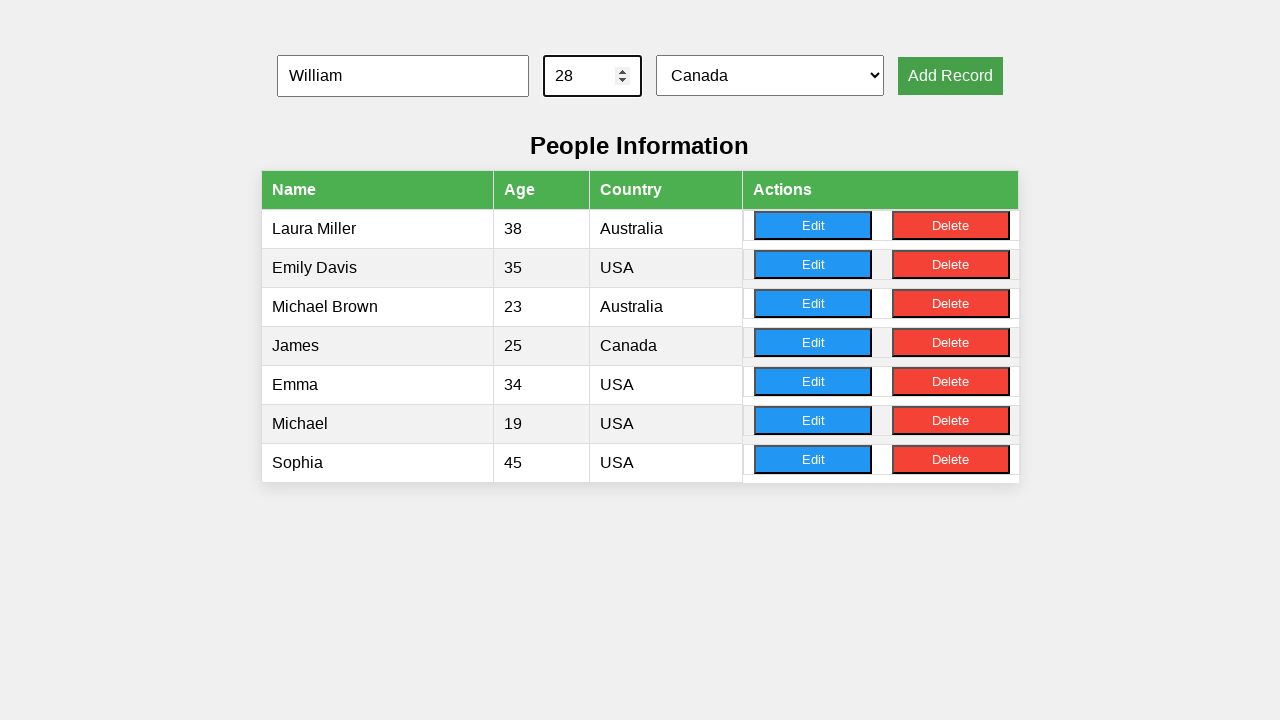

Clicked submit button to add record 5 at (950, 76) on button[onclick='addRecord()']
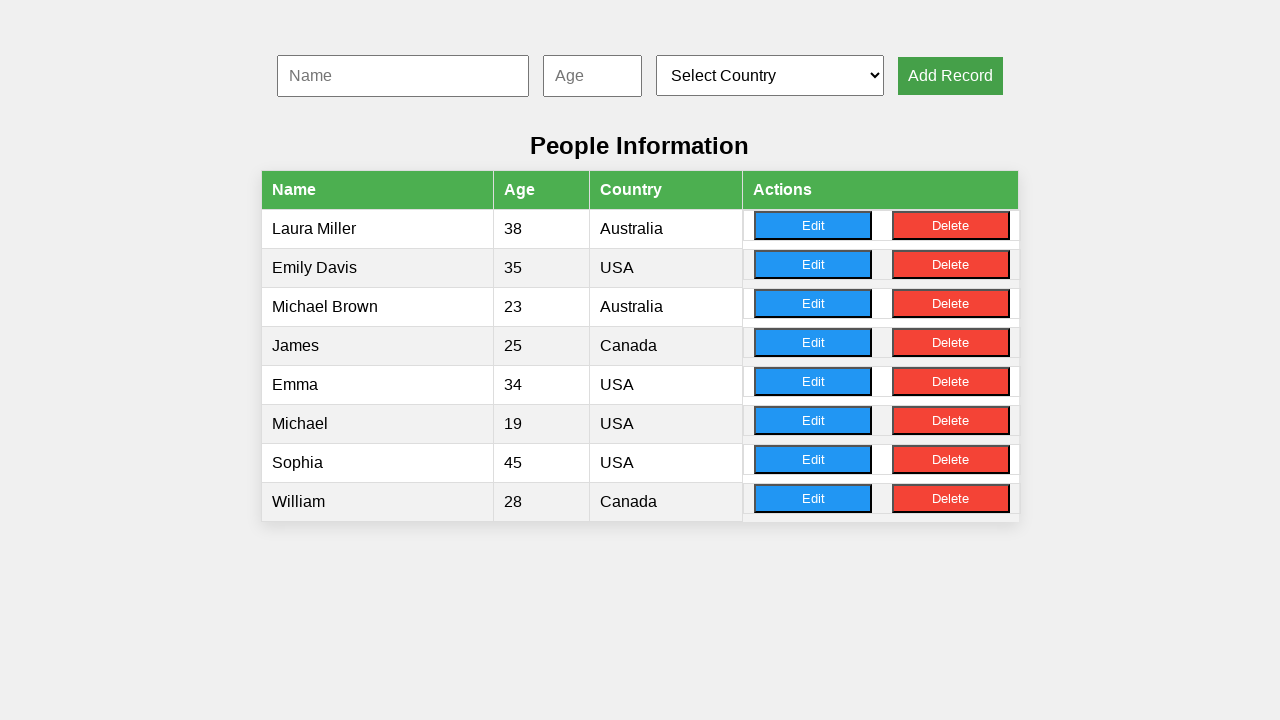

Waited 500ms for record 5 to be added
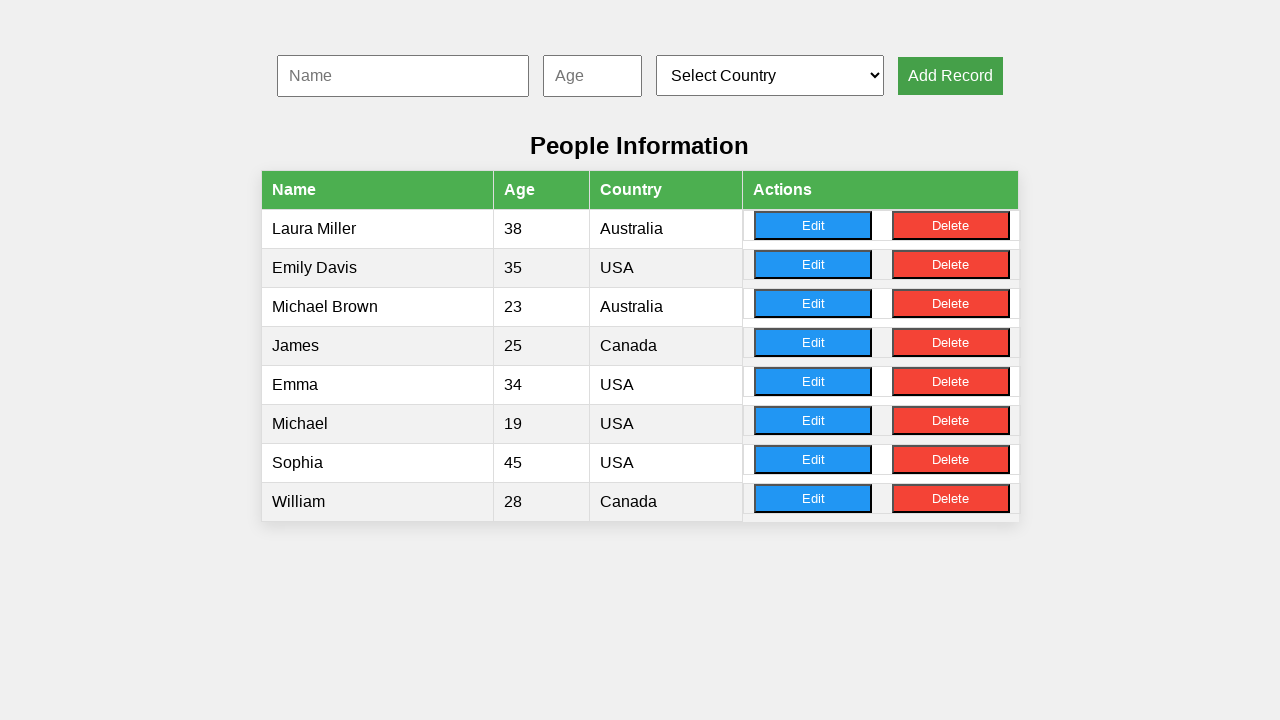

Filled name field with 'Olivia' for record 6 on #nameInput
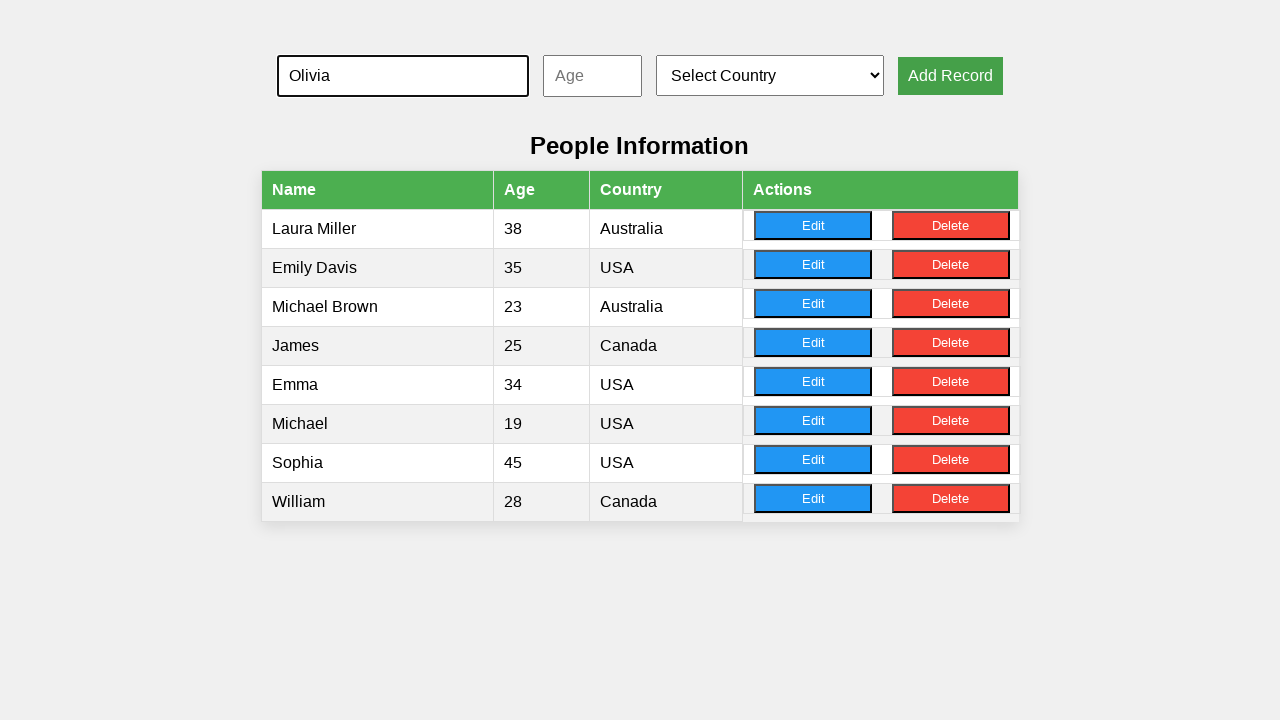

Filled age field with '52' for record 6 on #ageInput
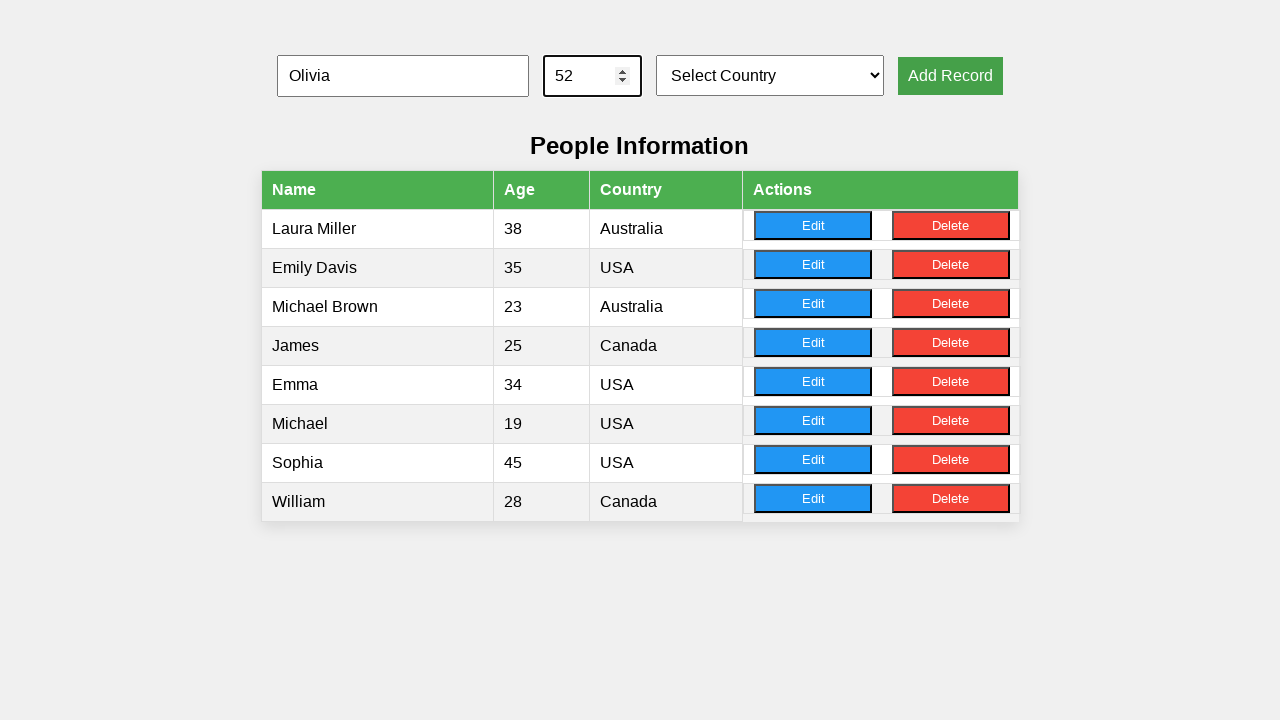

Selected country option at index 3 for record 6 on #countrySelect
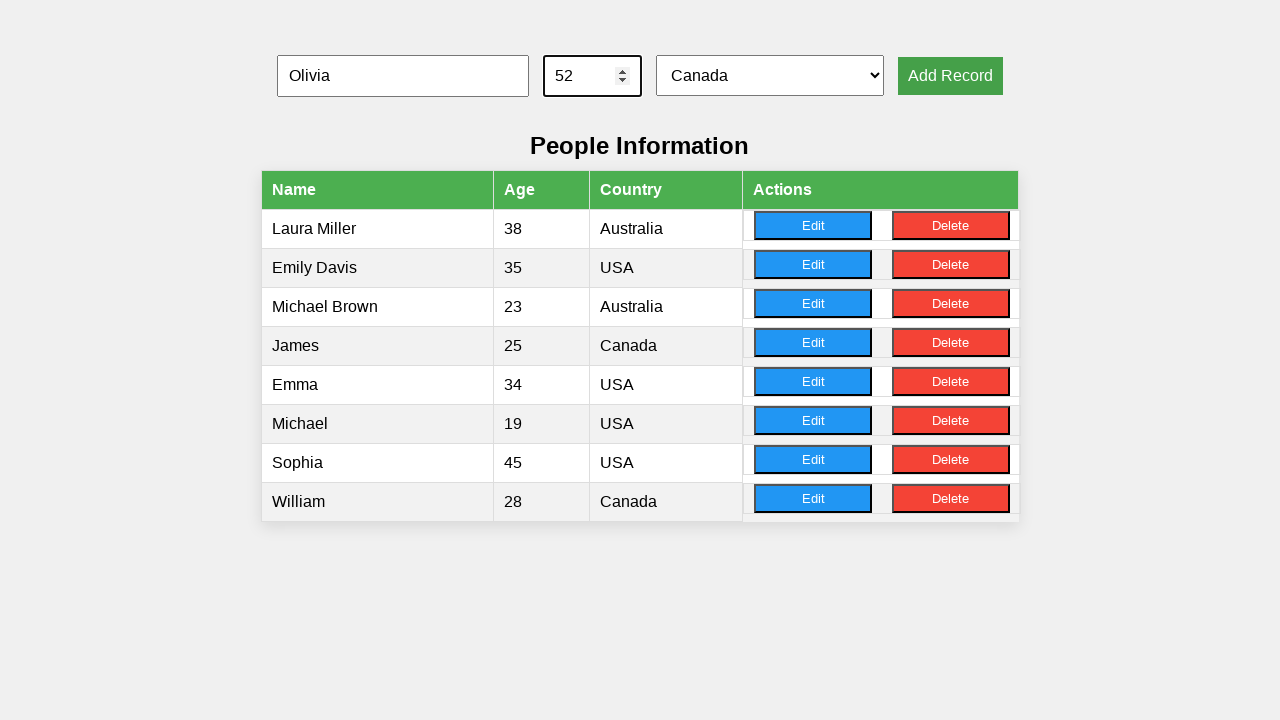

Clicked submit button to add record 6 at (950, 76) on button[onclick='addRecord()']
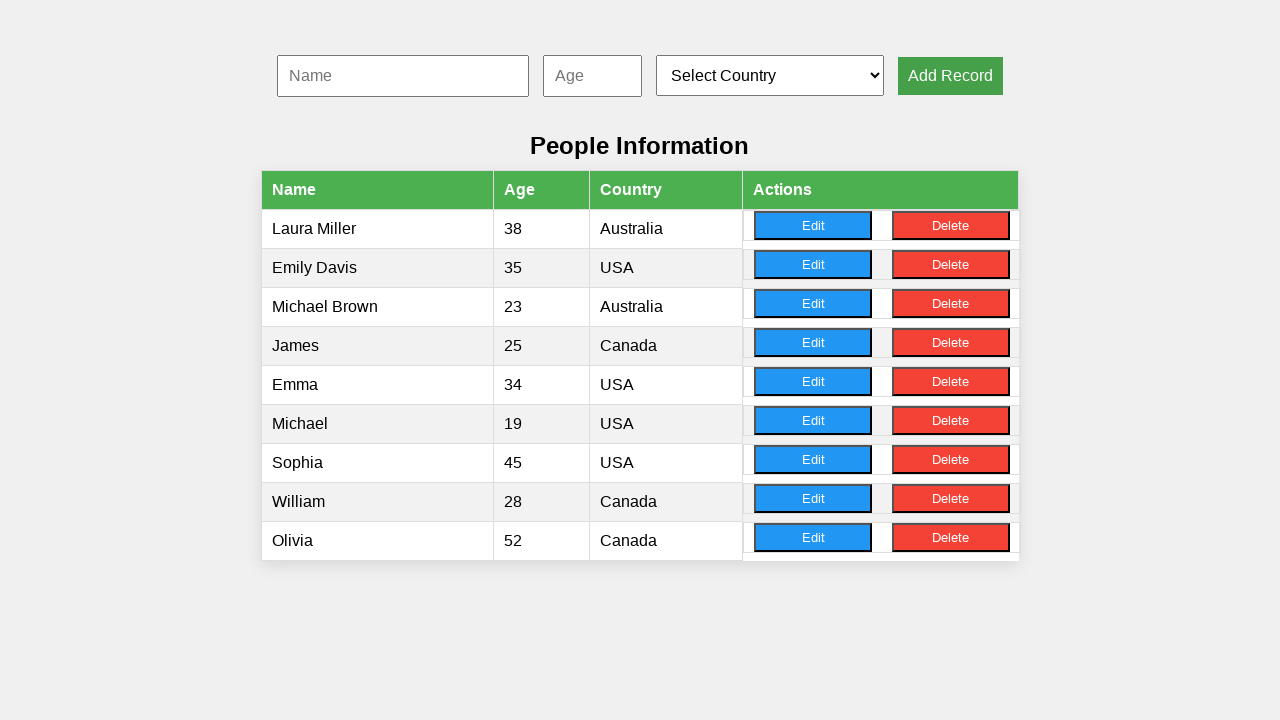

Waited 500ms for record 6 to be added
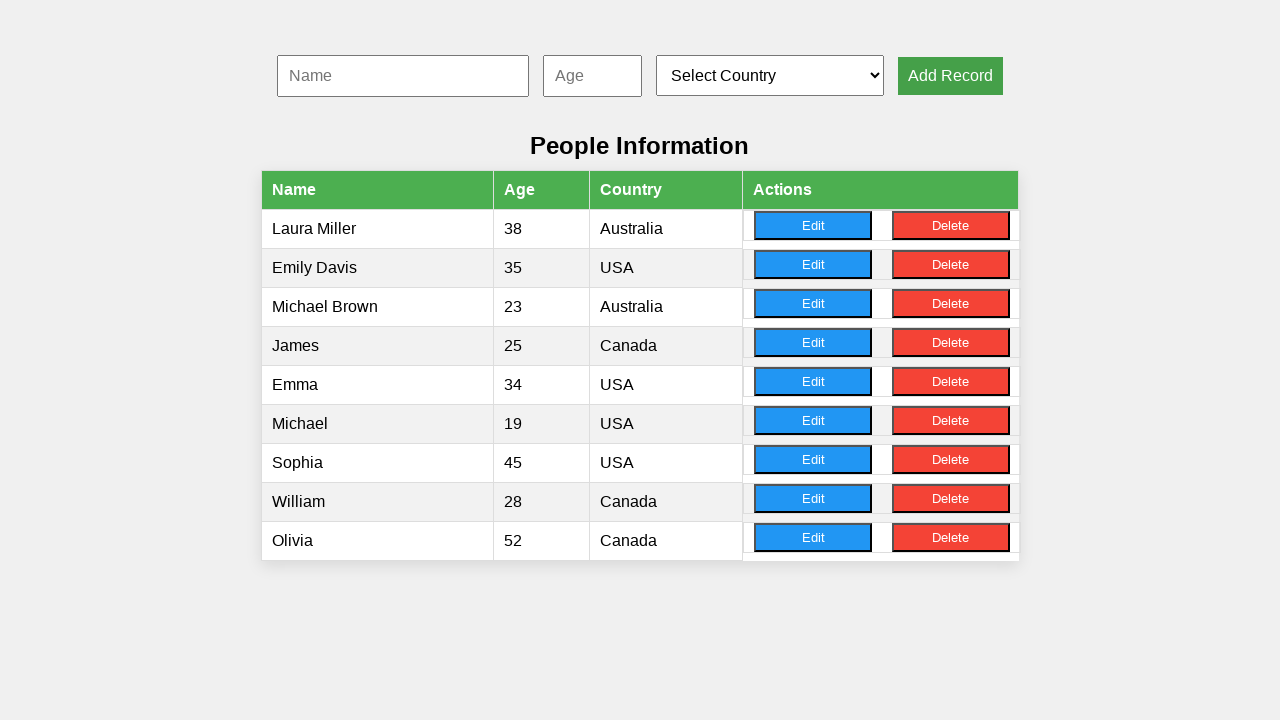

Filled name field with 'Alexander' for record 7 on #nameInput
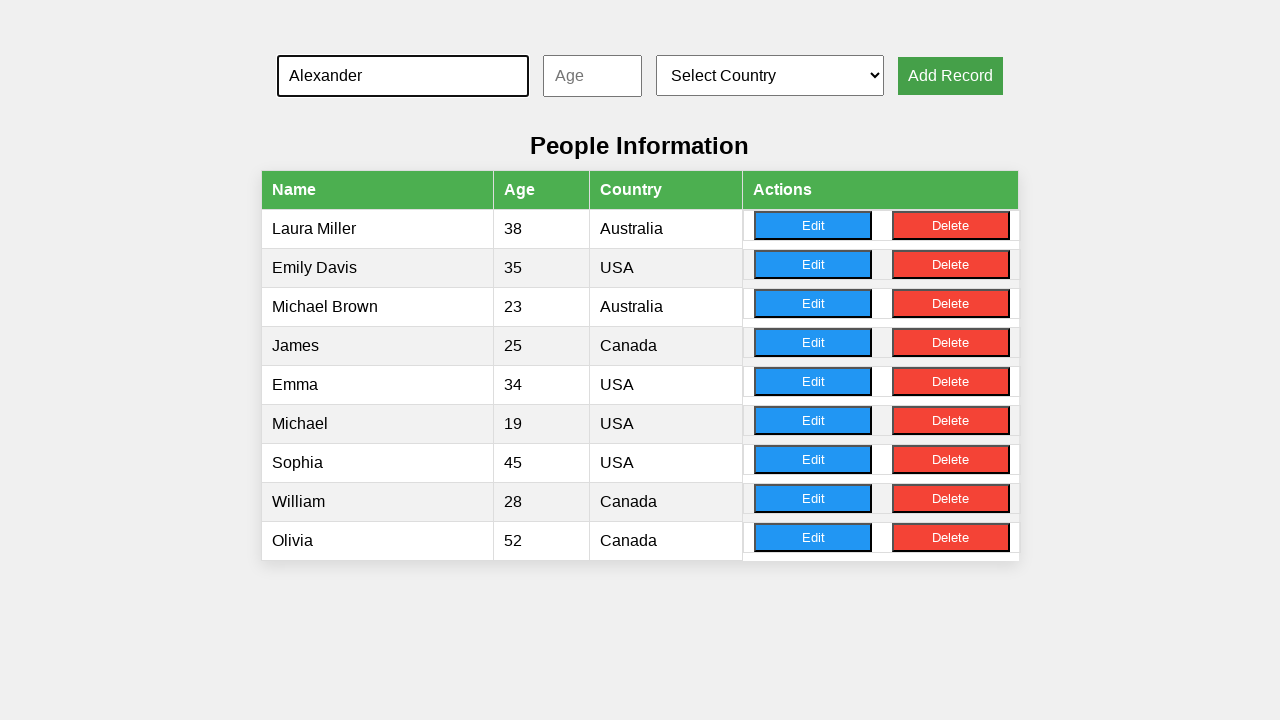

Filled age field with '21' for record 7 on #ageInput
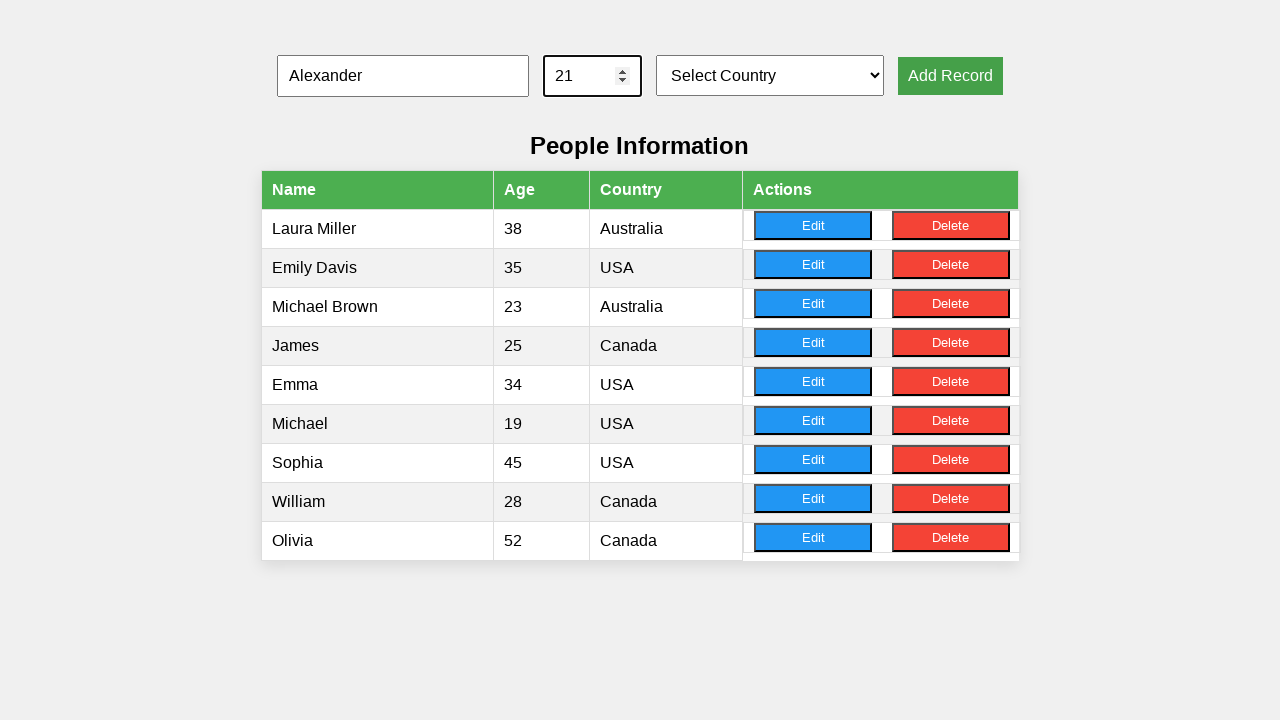

Selected country option at index 3 for record 7 on #countrySelect
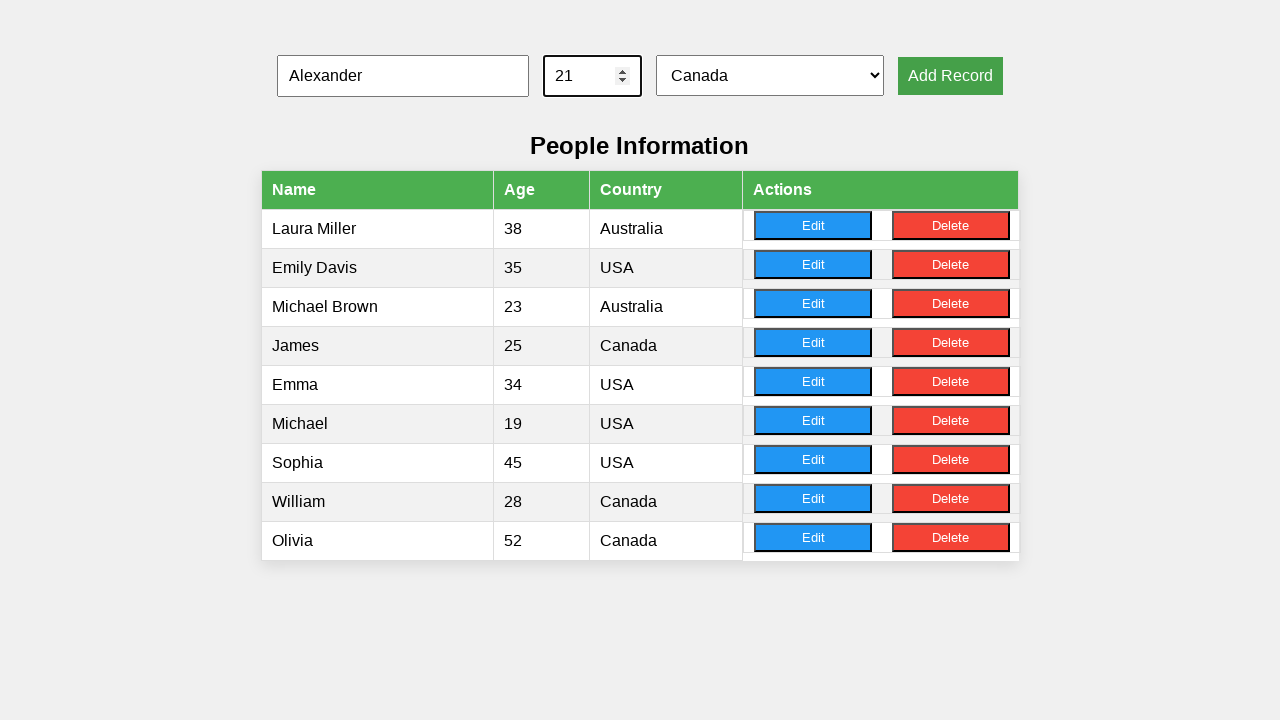

Clicked submit button to add record 7 at (950, 76) on button[onclick='addRecord()']
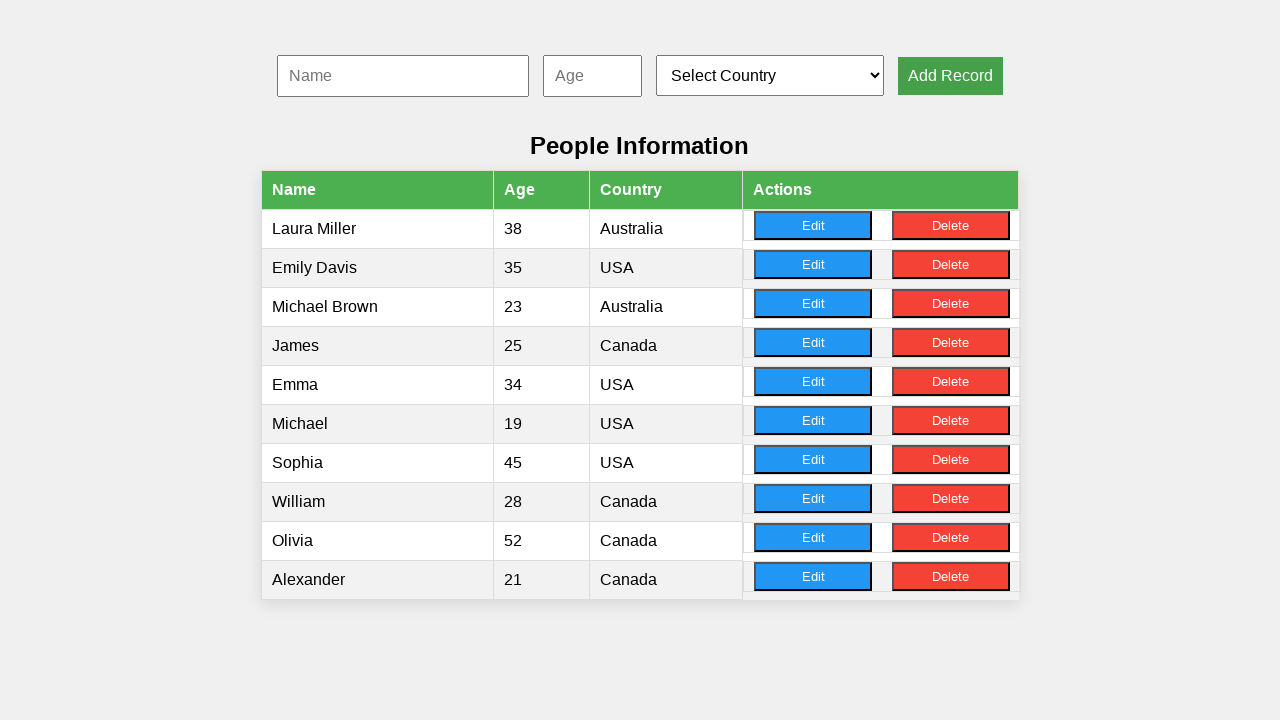

Waited 500ms for record 7 to be added
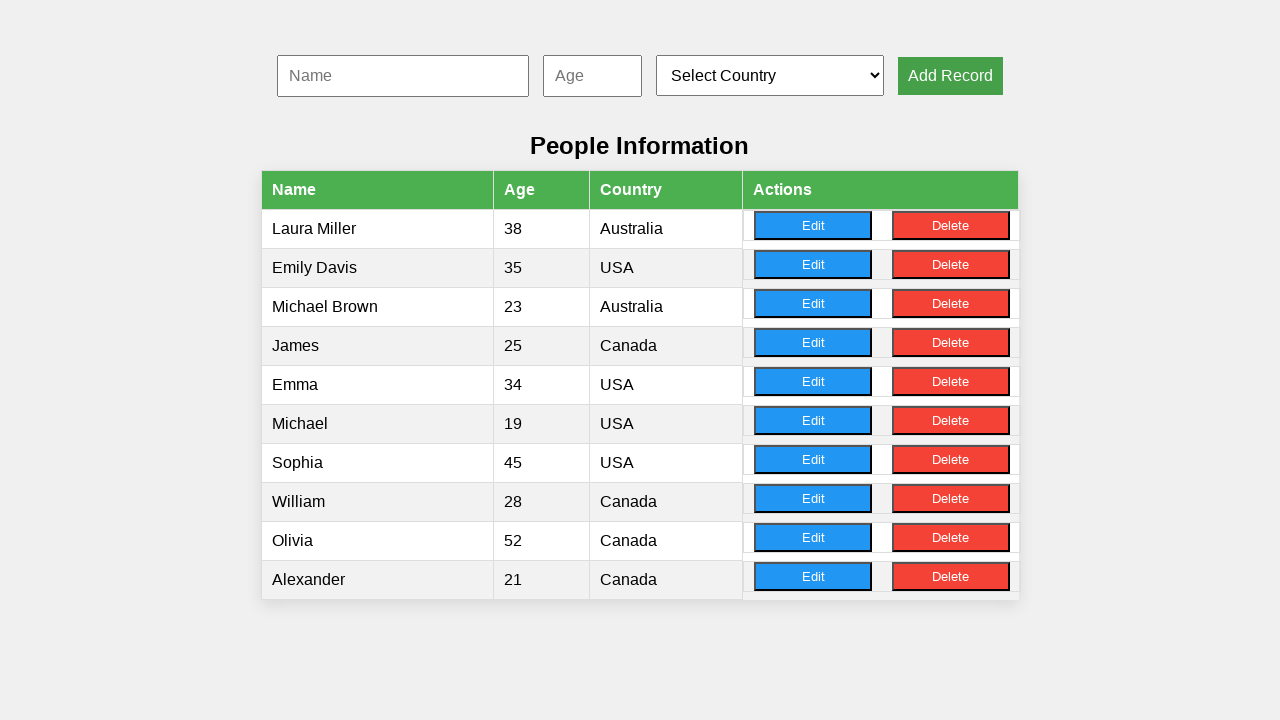

Filled name field with 'Isabella' for record 8 on #nameInput
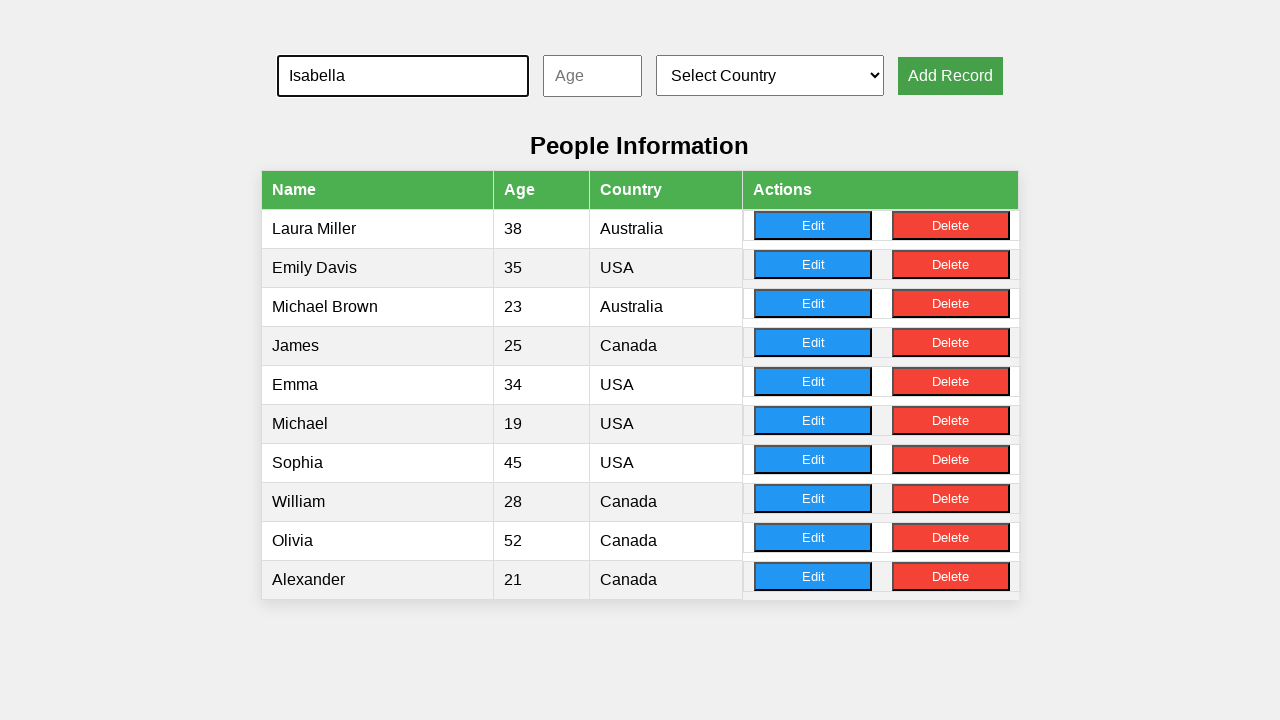

Filled age field with '38' for record 8 on #ageInput
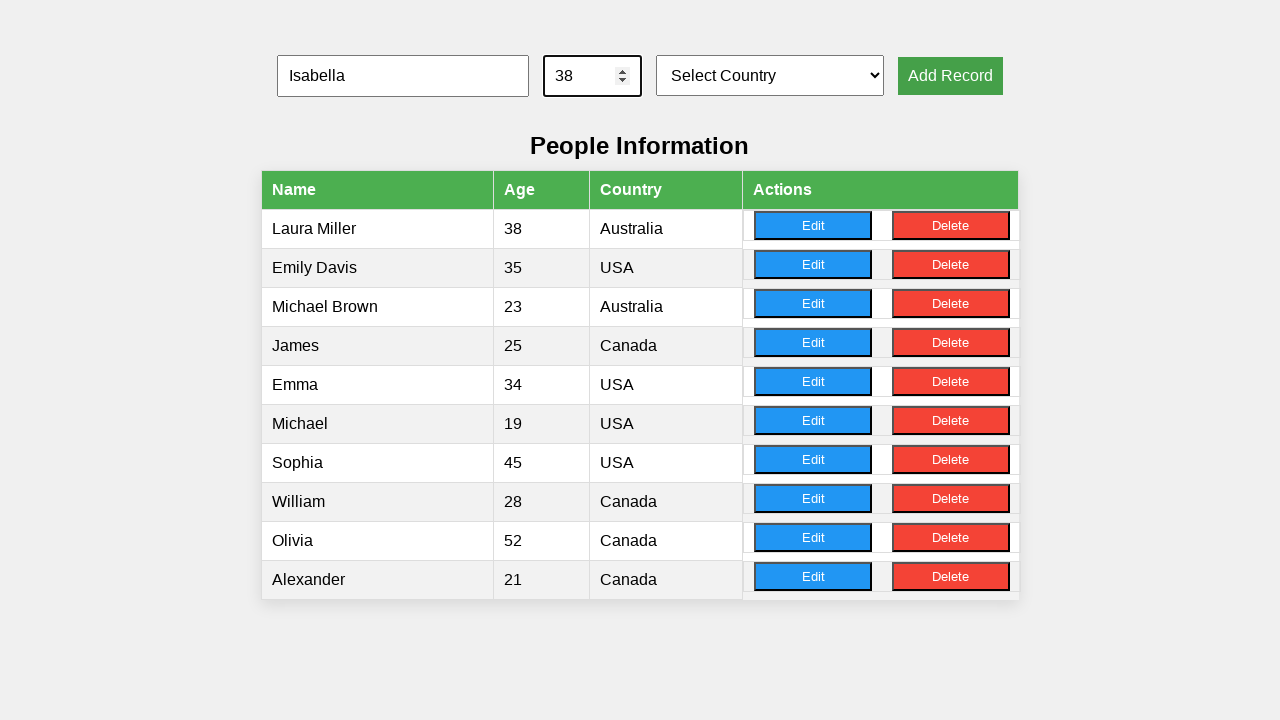

Selected country option at index 3 for record 8 on #countrySelect
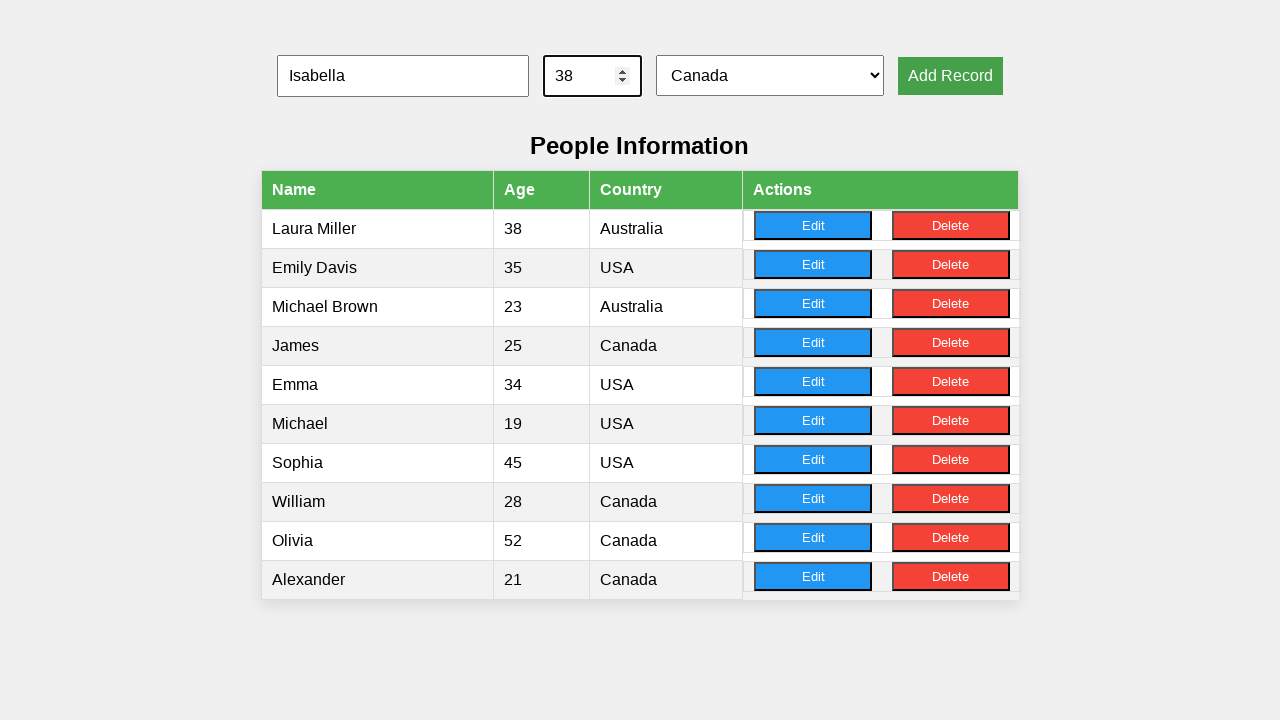

Clicked submit button to add record 8 at (950, 76) on button[onclick='addRecord()']
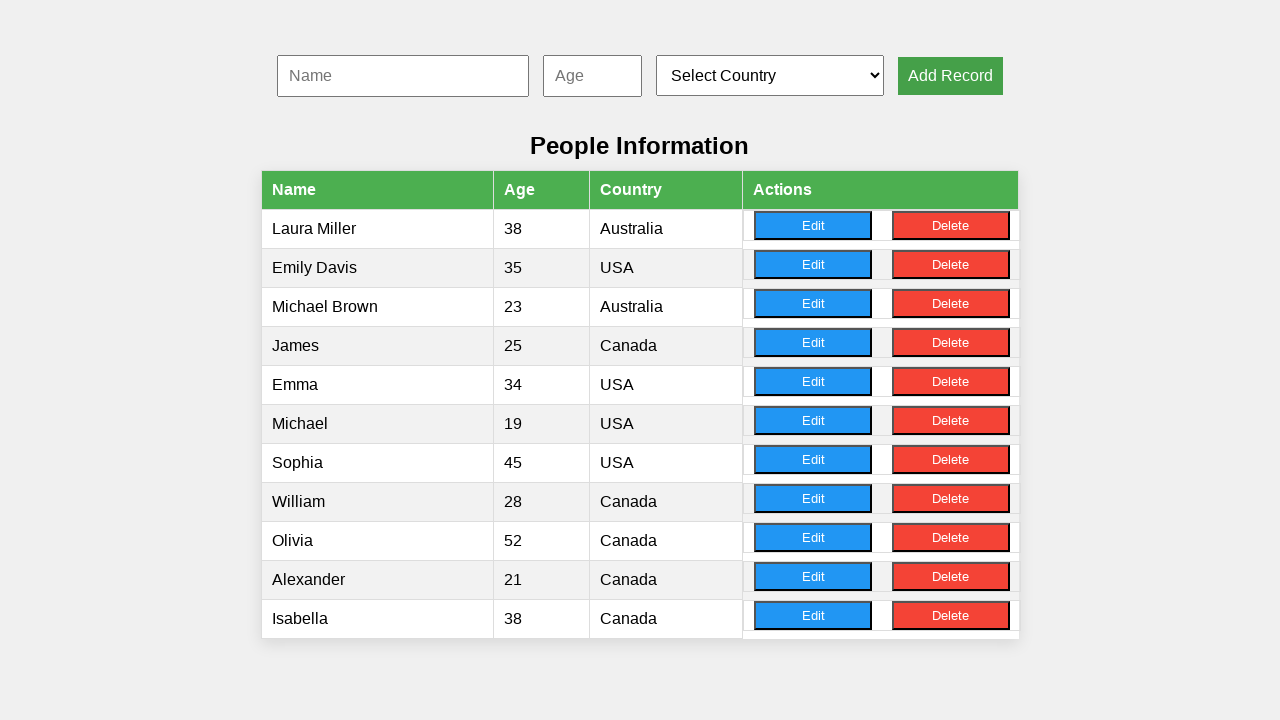

Waited 500ms for record 8 to be added
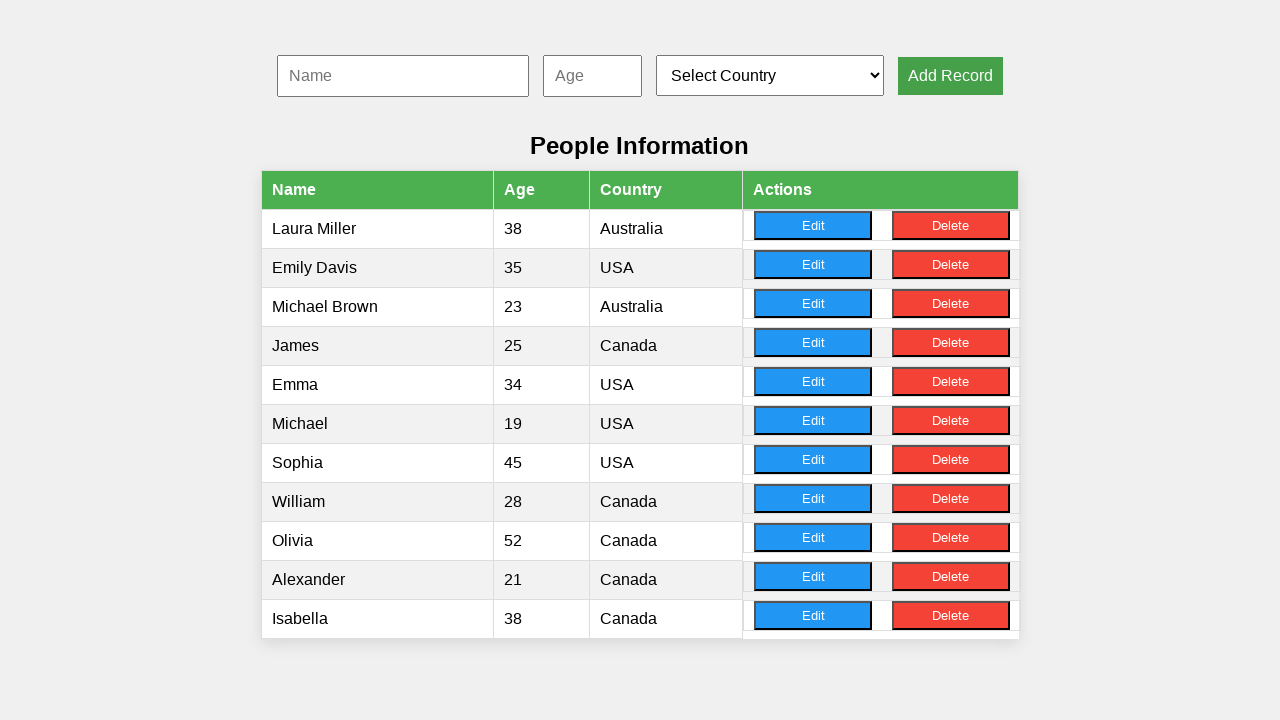

Filled name field with 'Benjamin' for record 9 on #nameInput
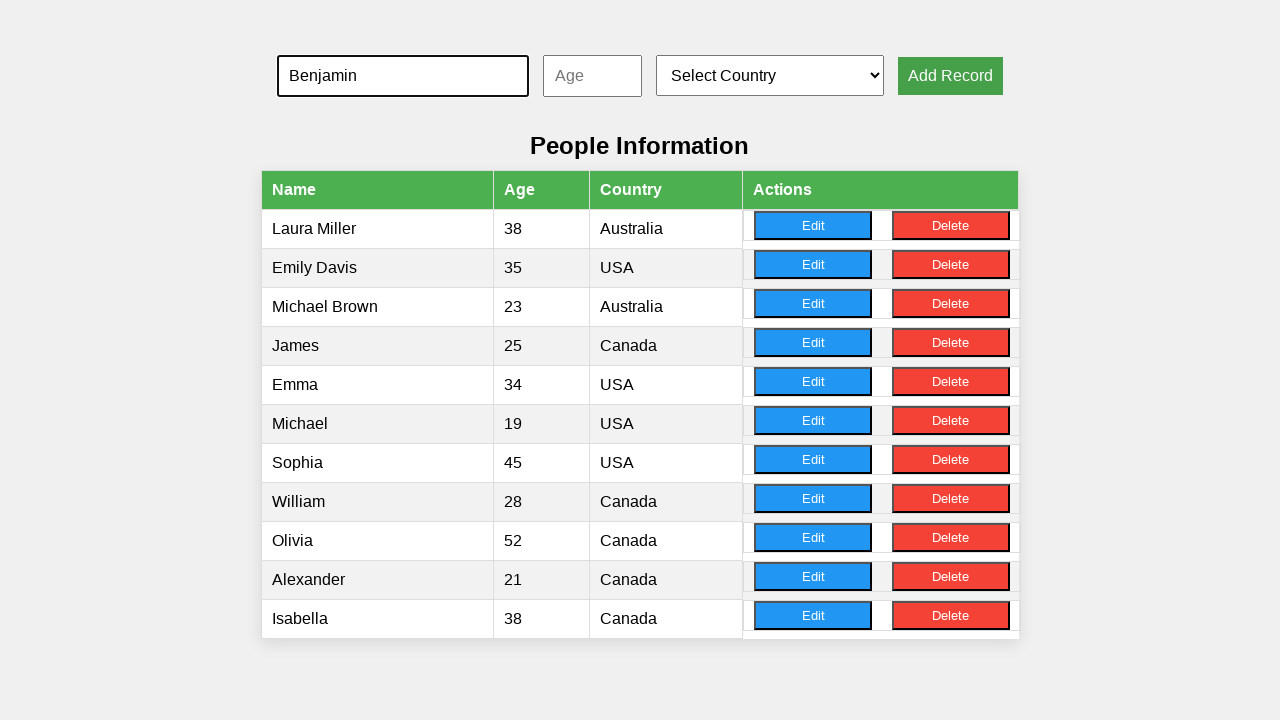

Filled age field with '31' for record 9 on #ageInput
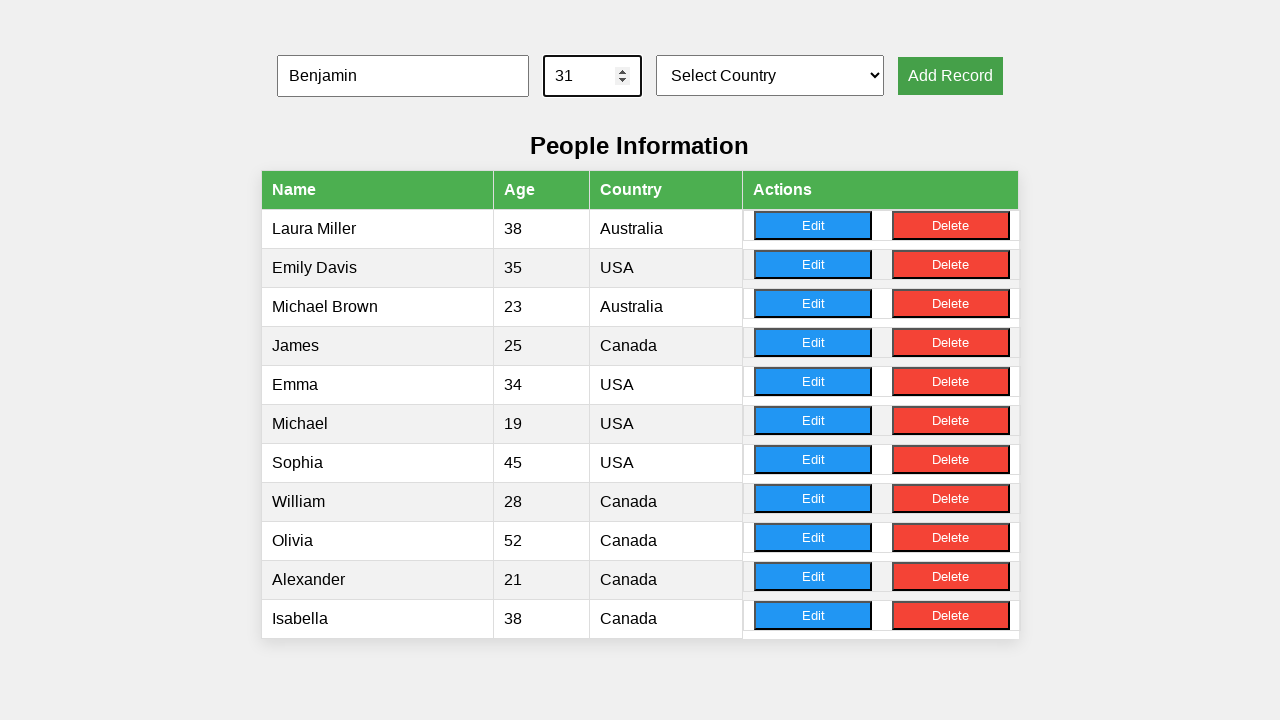

Selected country option at index 2 for record 9 on #countrySelect
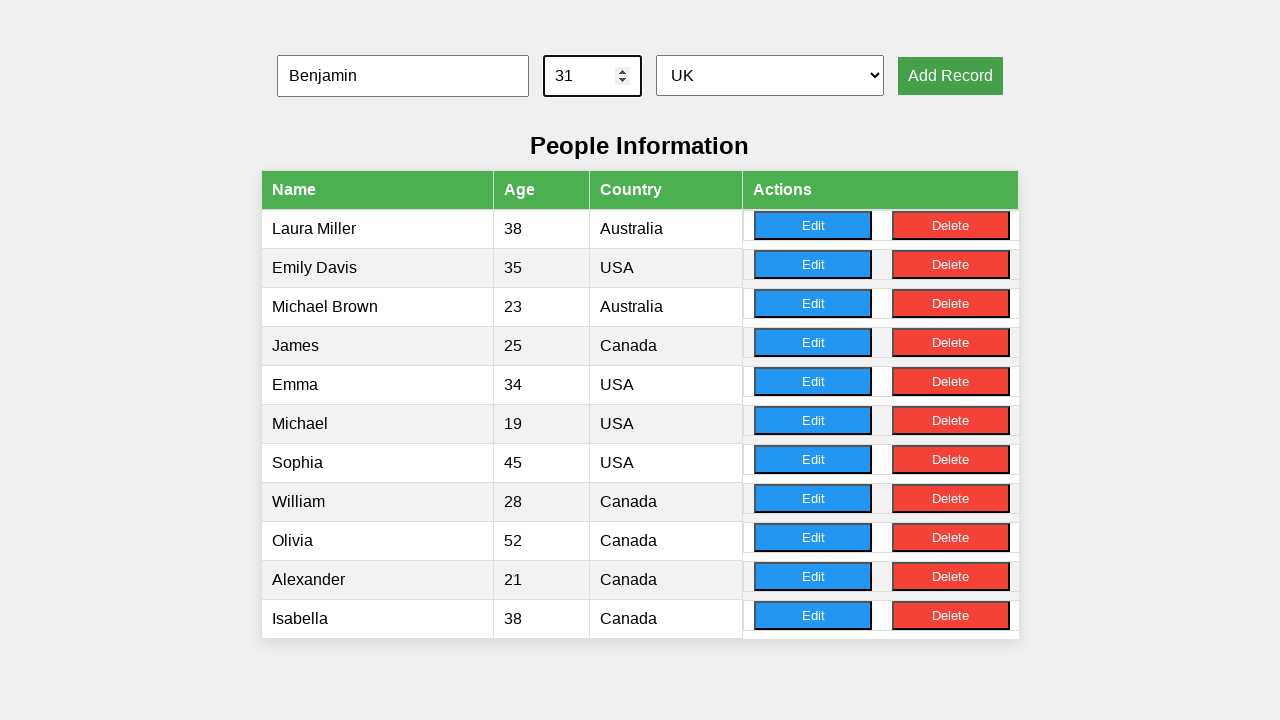

Clicked submit button to add record 9 at (950, 76) on button[onclick='addRecord()']
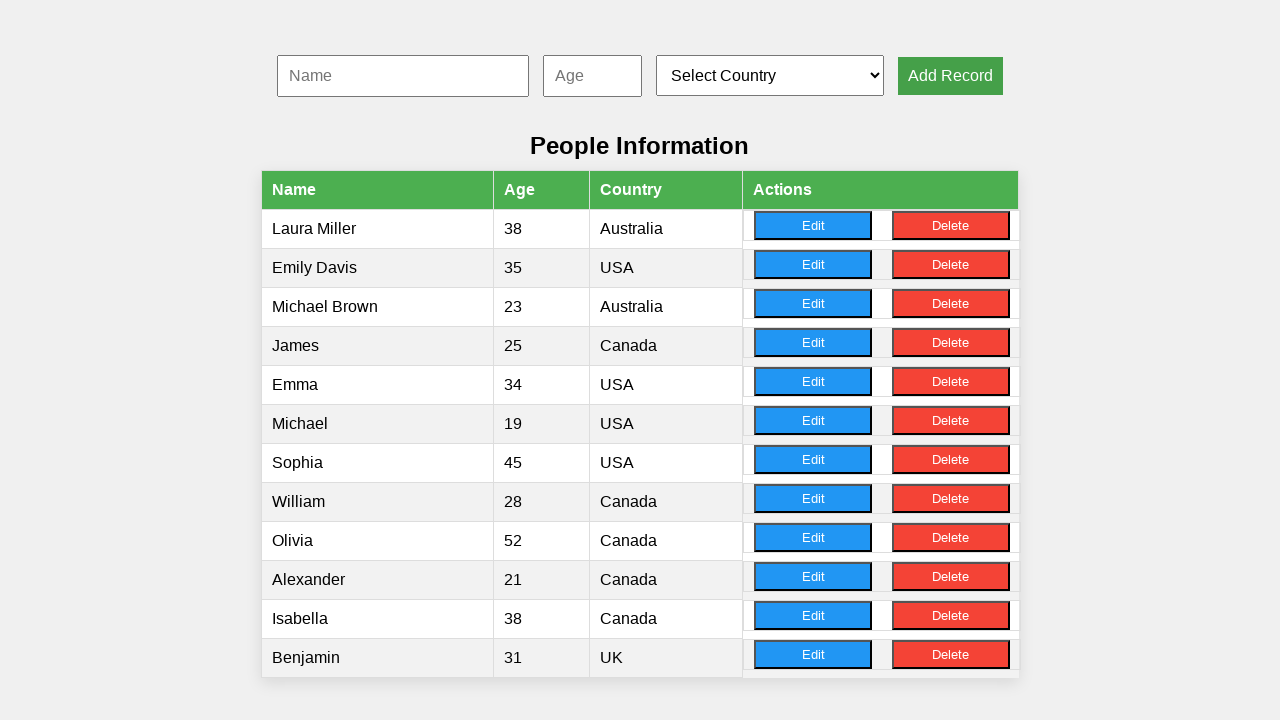

Waited 500ms for record 9 to be added
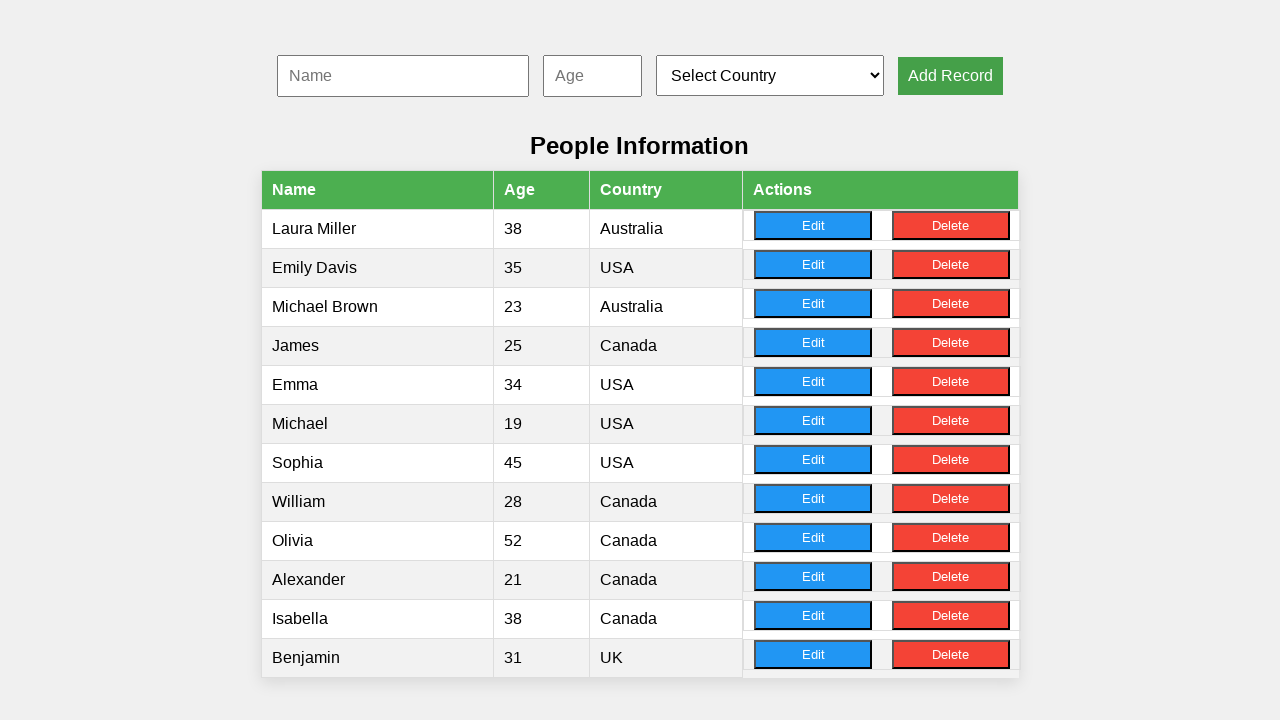

Filled name field with 'Mia' for record 10 on #nameInput
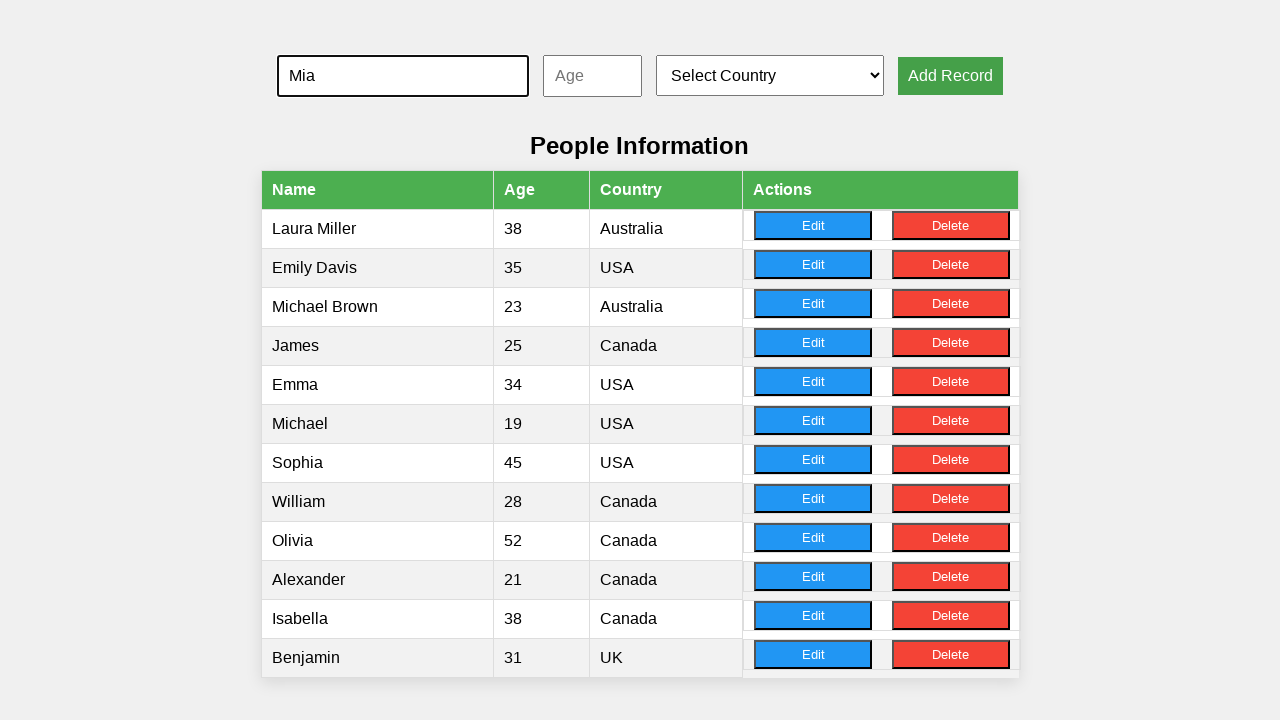

Filled age field with '23' for record 10 on #ageInput
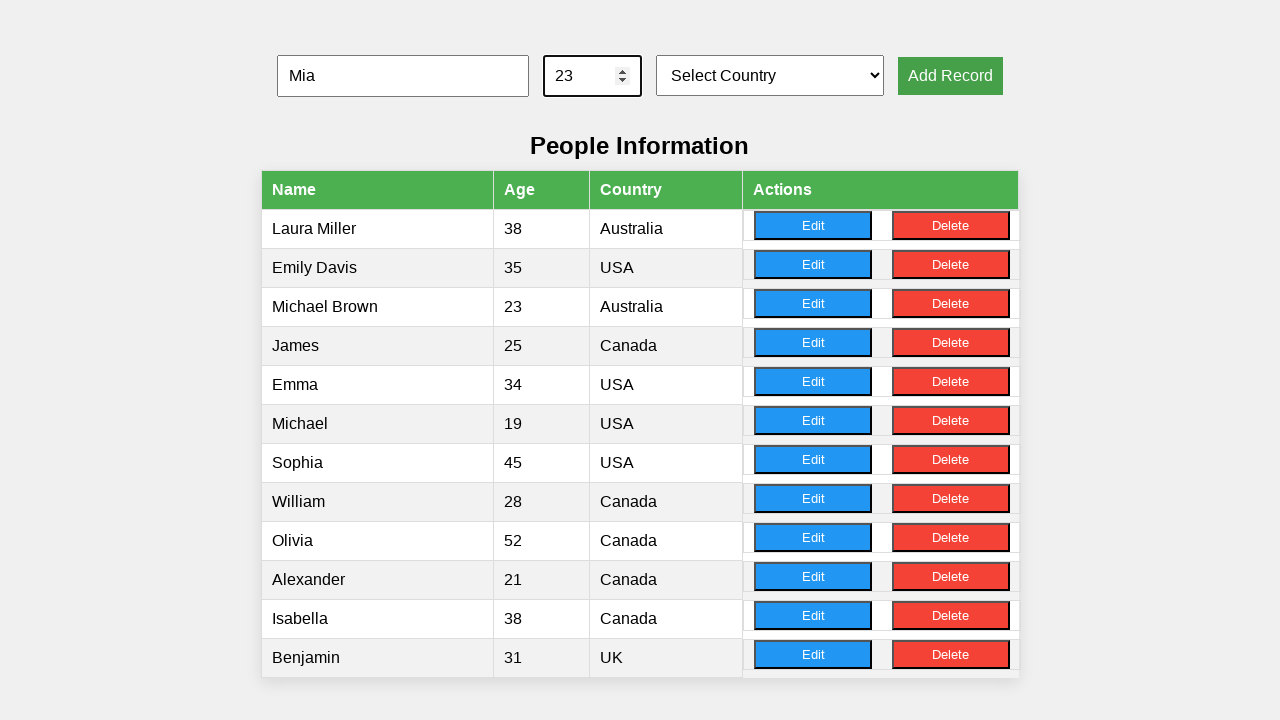

Selected country option at index 5 for record 10 on #countrySelect
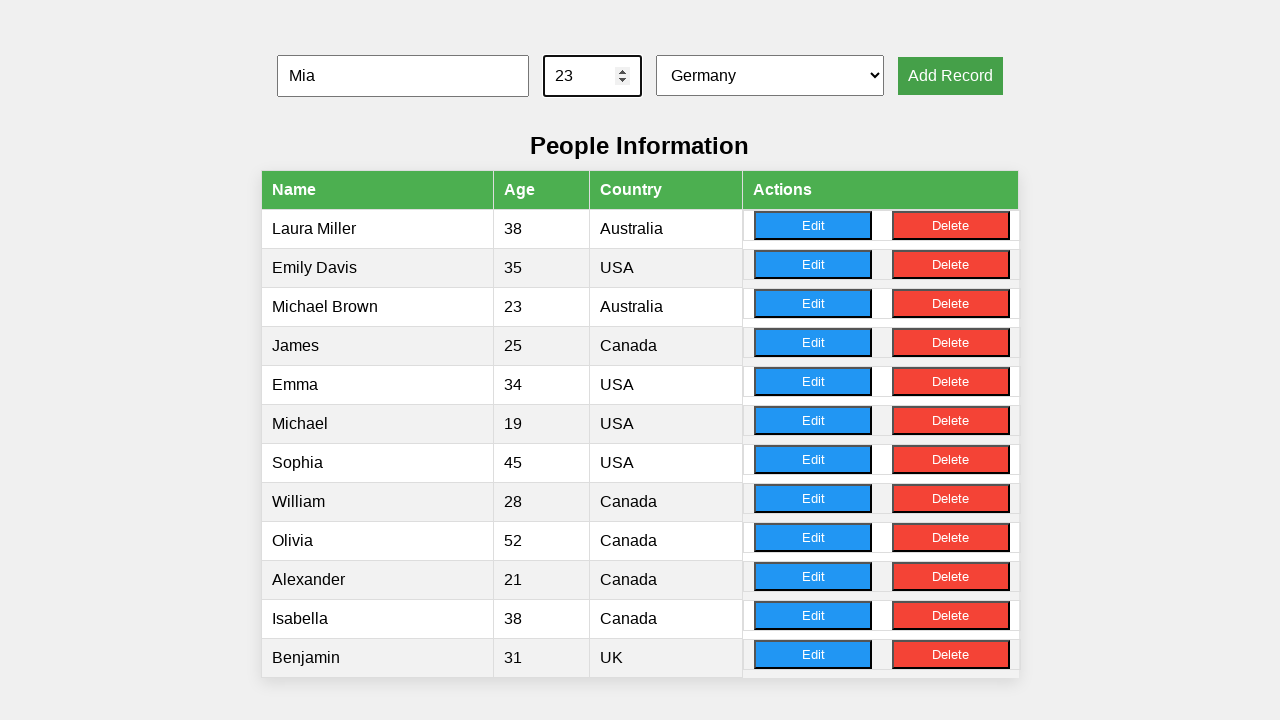

Clicked submit button to add record 10 at (950, 76) on button[onclick='addRecord()']
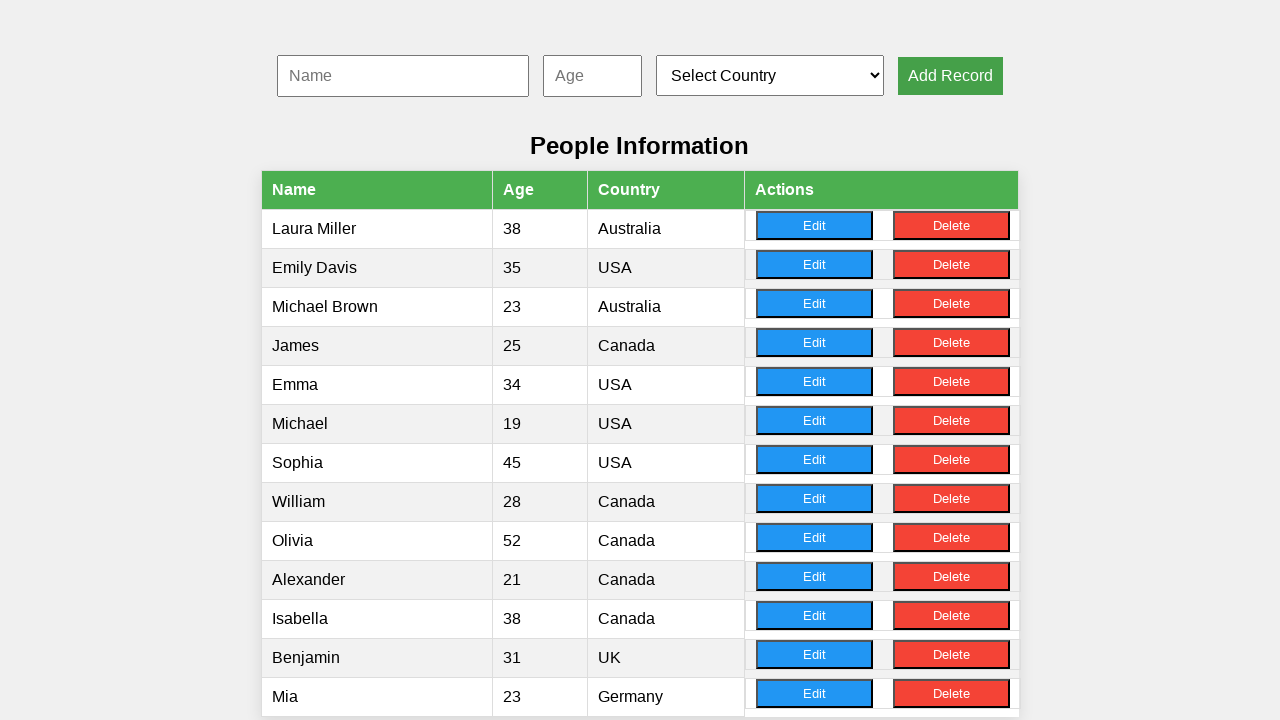

Waited 500ms for record 10 to be added
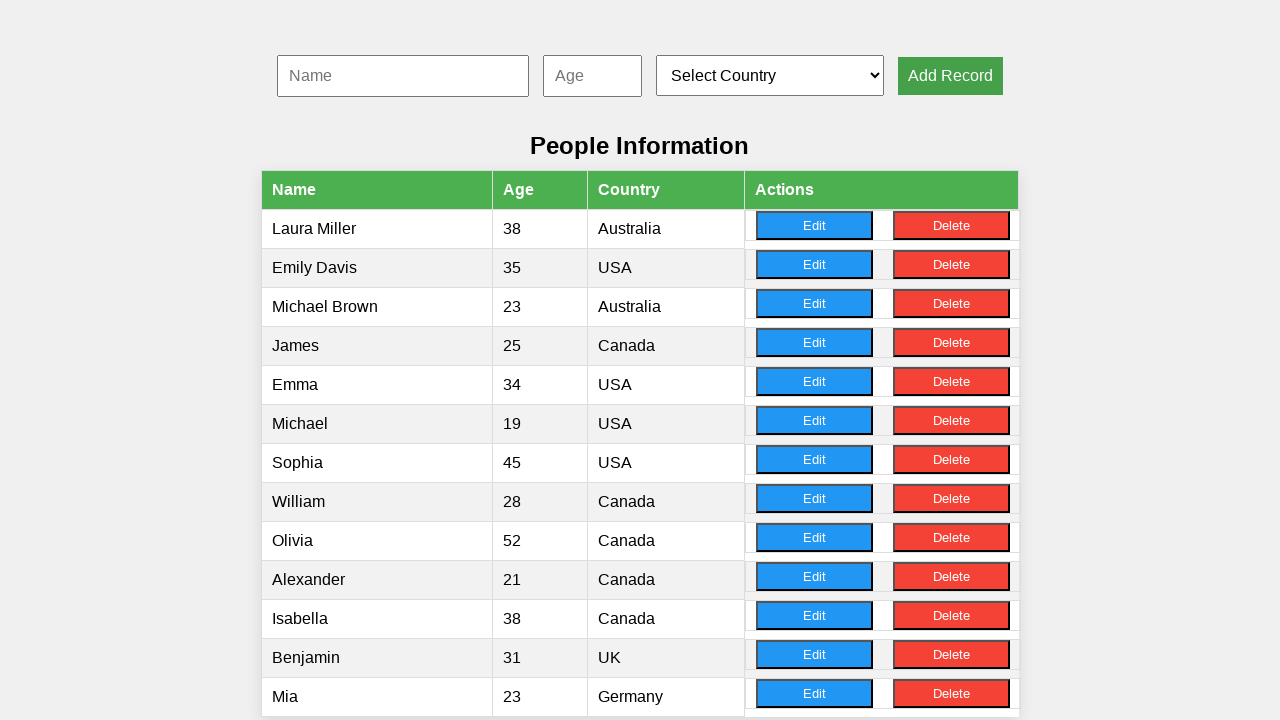

Verified that table contains rows with added records
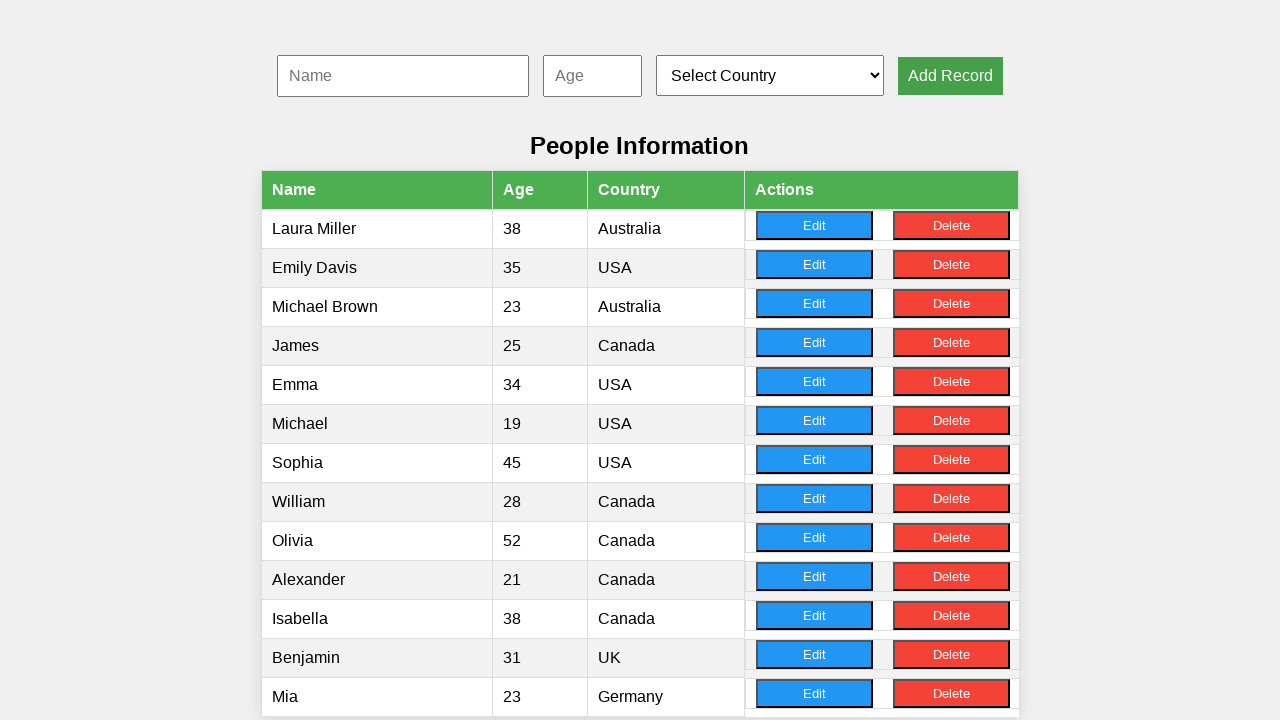

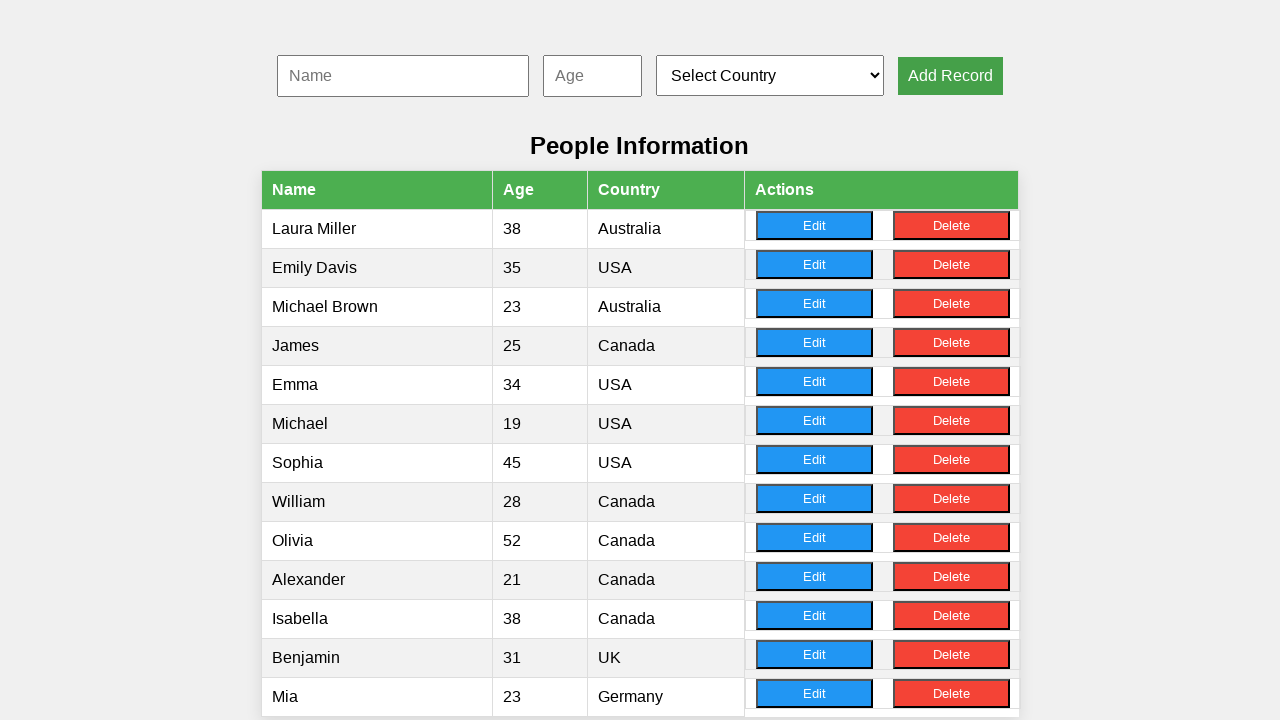